Tests ESPN homepage loading and scrolling through the infinite list content by scrolling down the page multiple times

Starting URL: http://www.espn.com

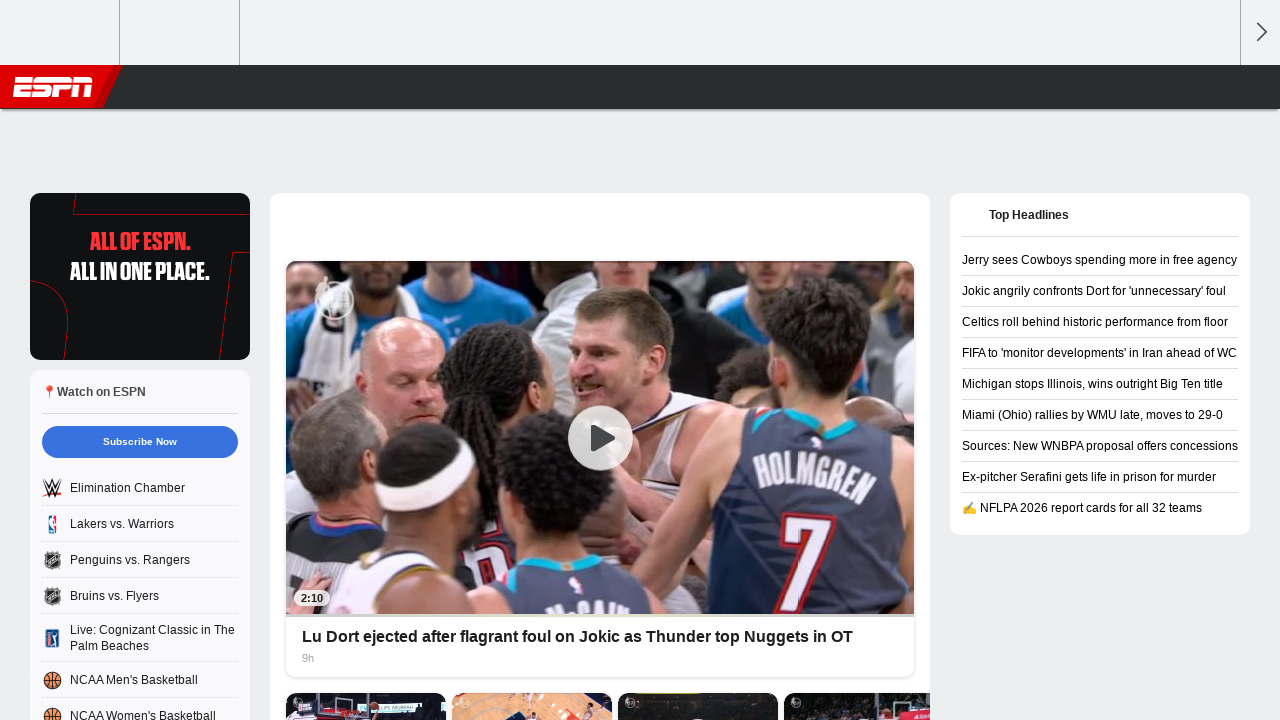

Page DOM content loaded
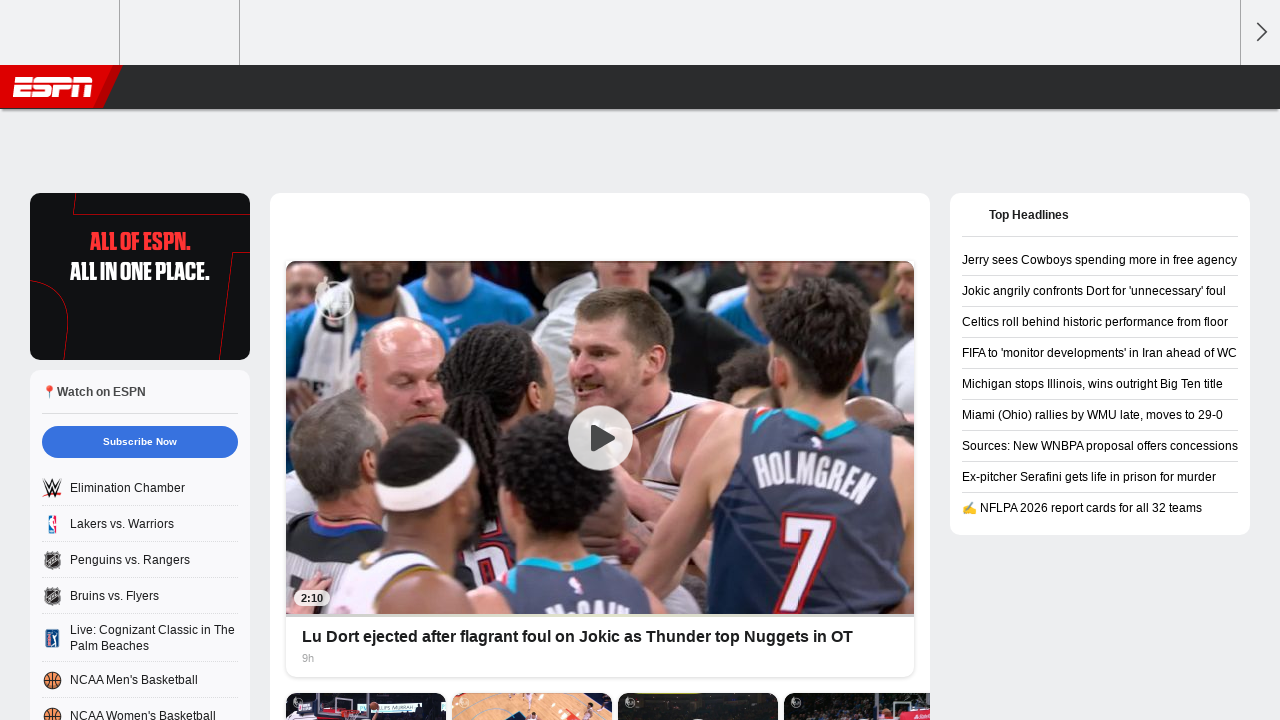

Waited 10 seconds for page to fully load
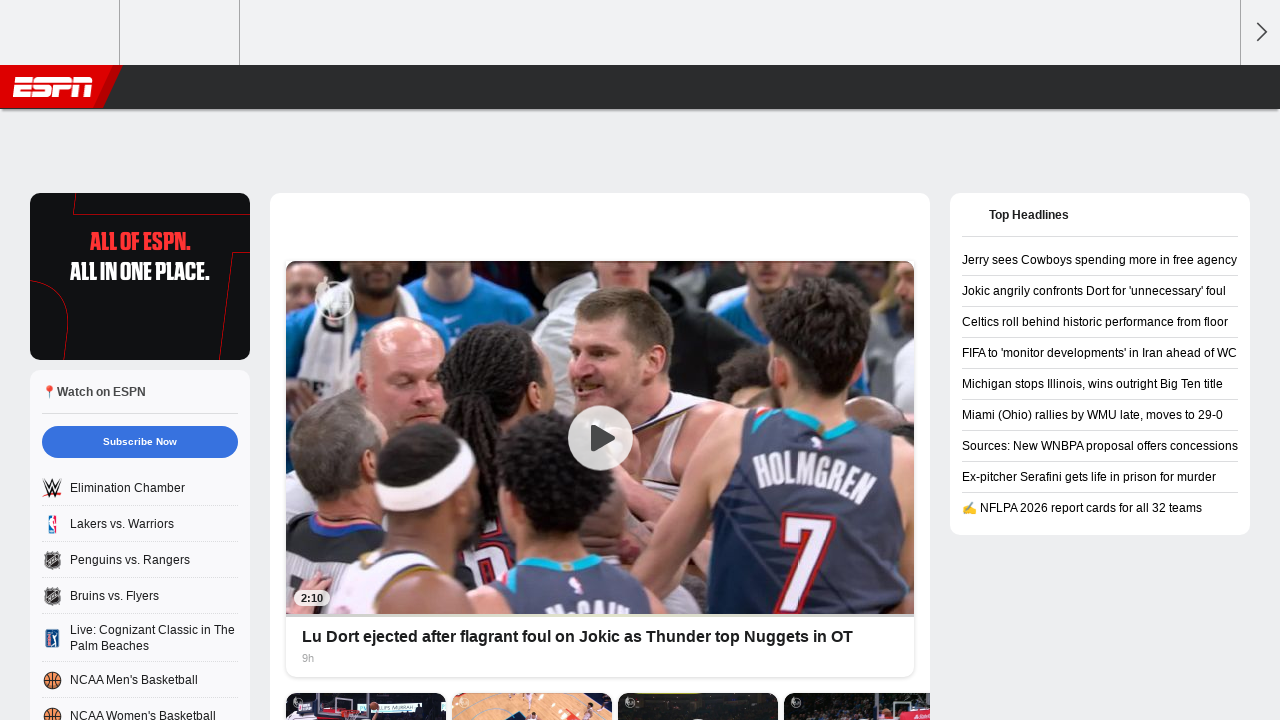

Scrolled down by viewport height (iteration 1/20)
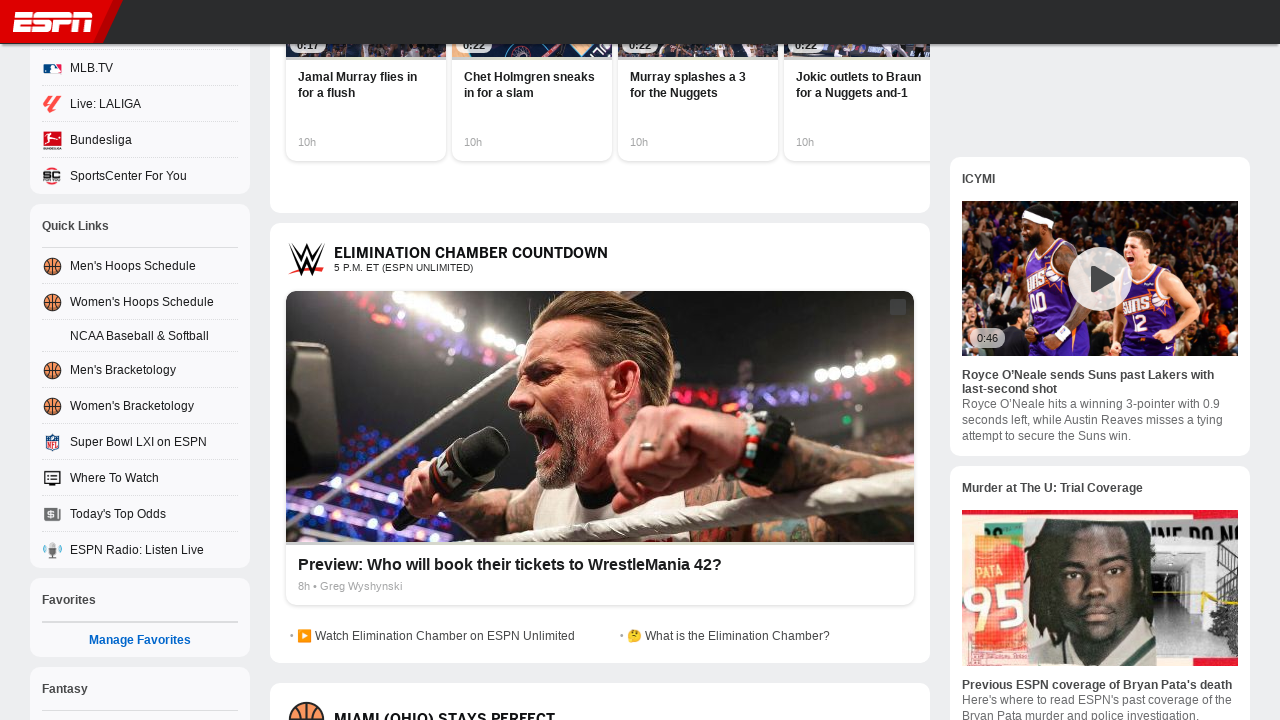

Waited 500ms for content to load after scrolling
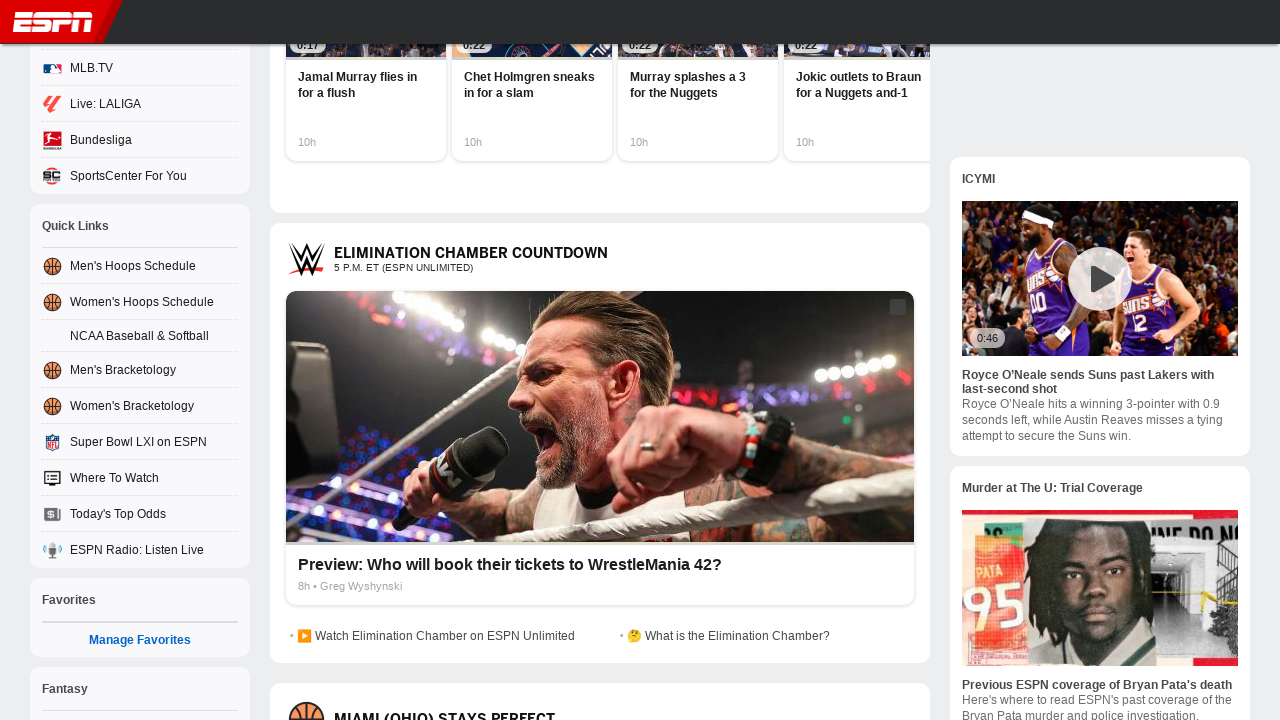

Scrolled down by viewport height (iteration 2/20)
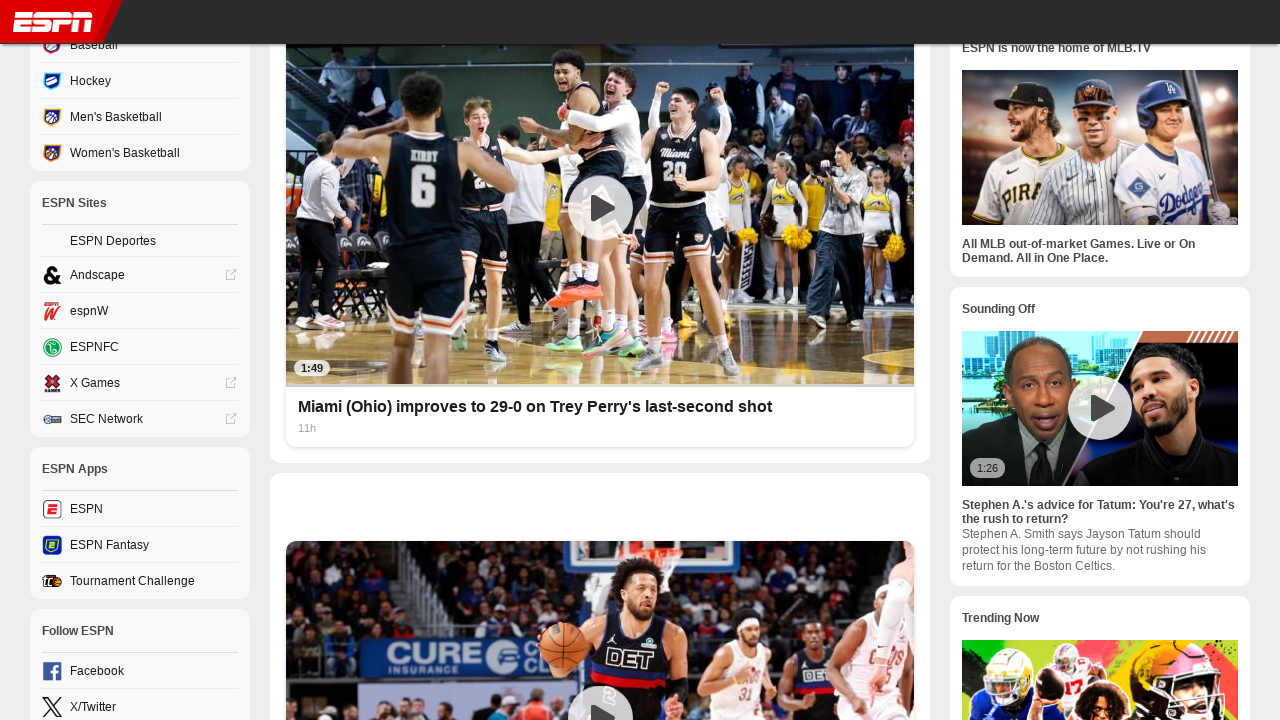

Waited 500ms for content to load after scrolling
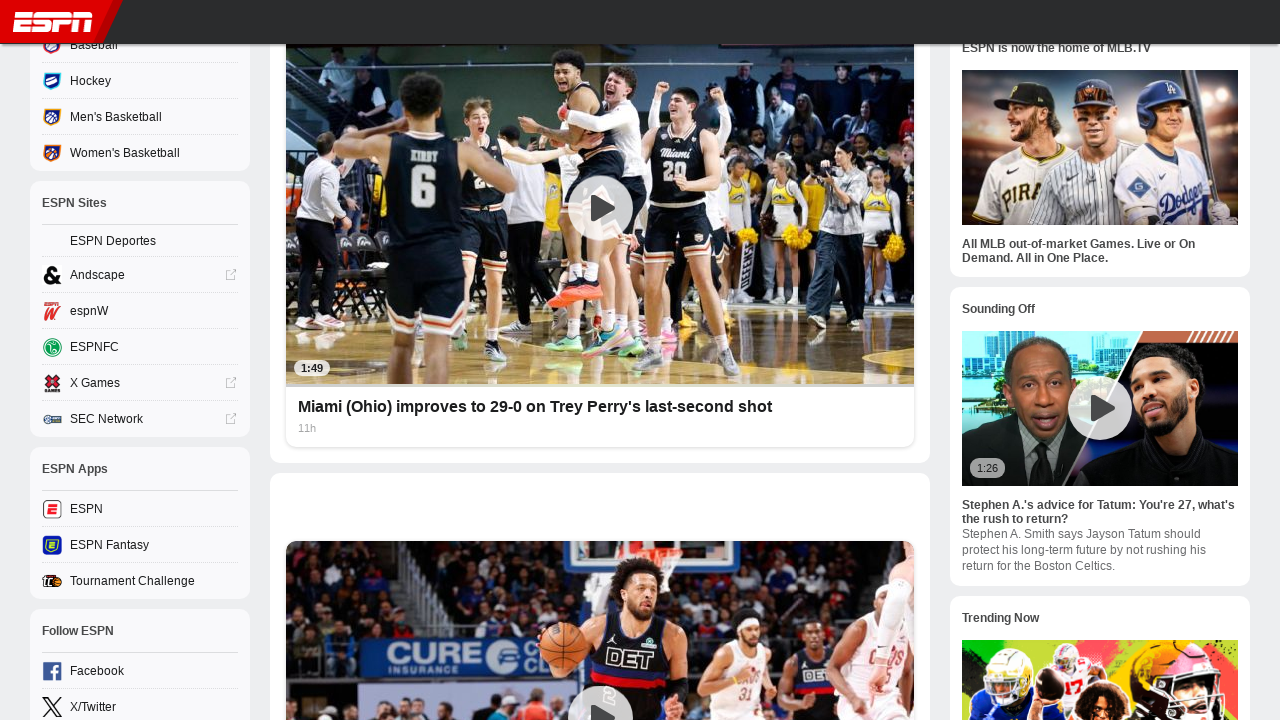

Scrolled down by viewport height (iteration 3/20)
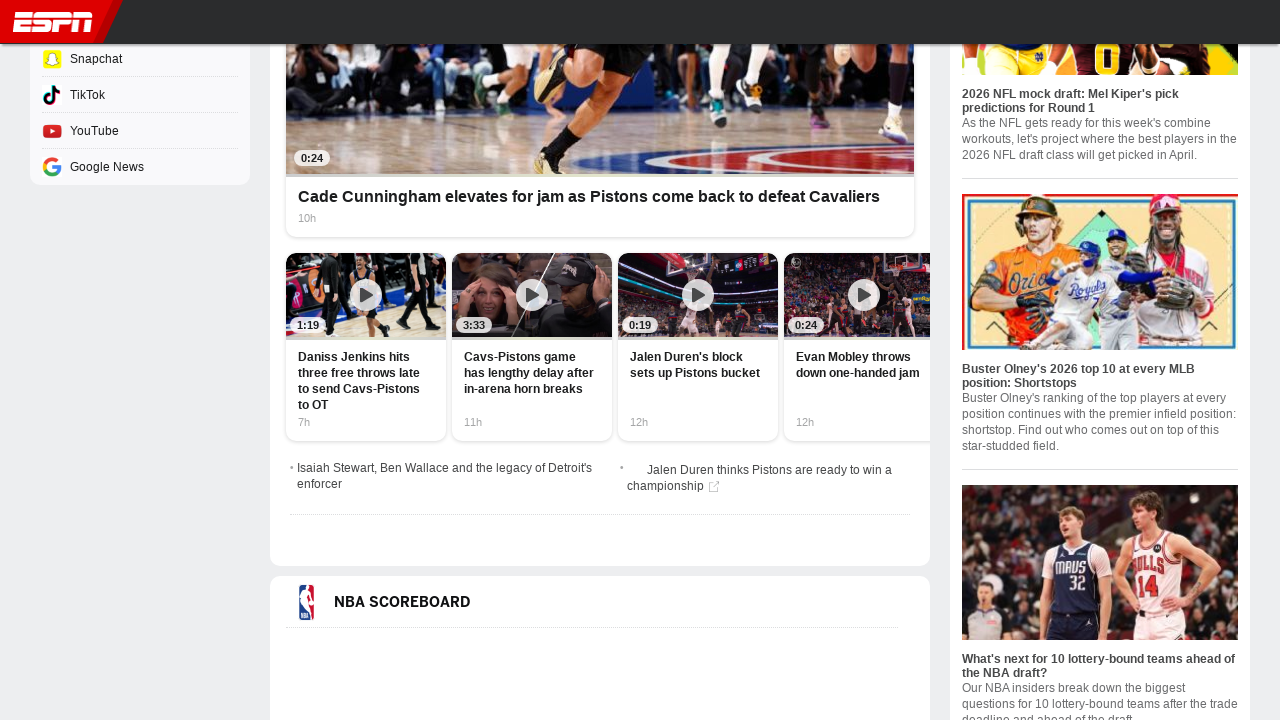

Waited 500ms for content to load after scrolling
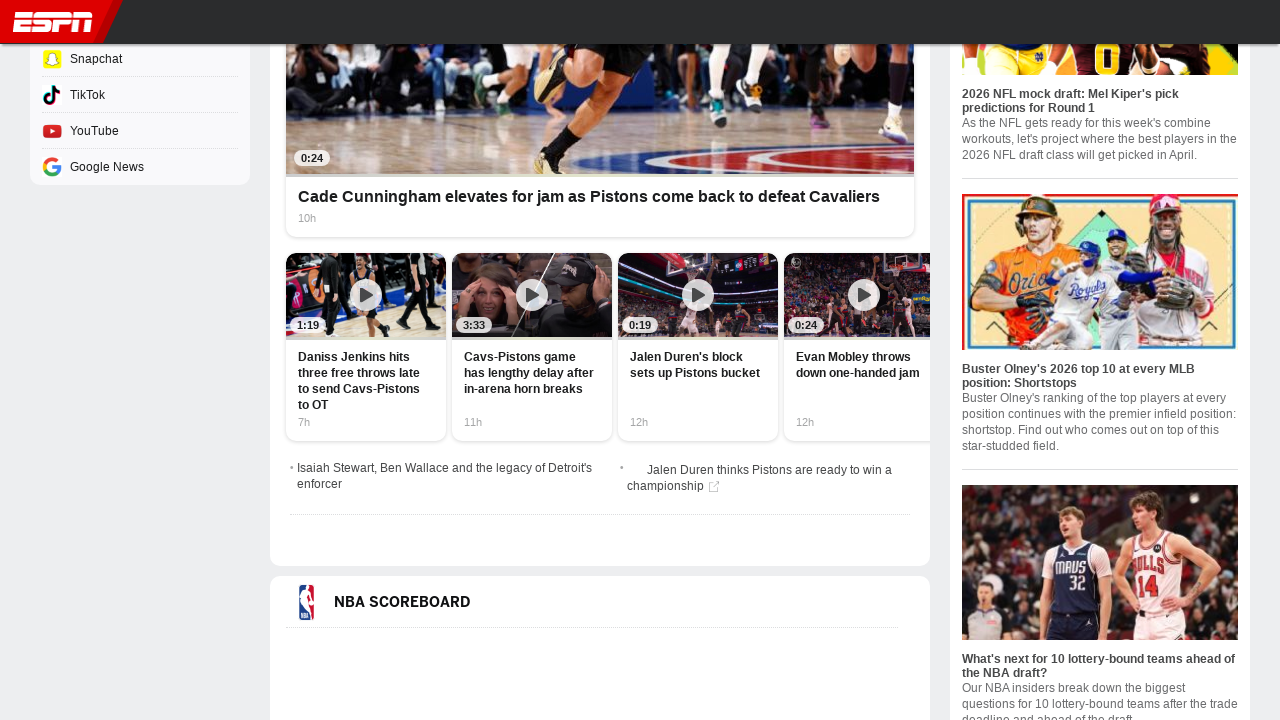

Scrolled down by viewport height (iteration 4/20)
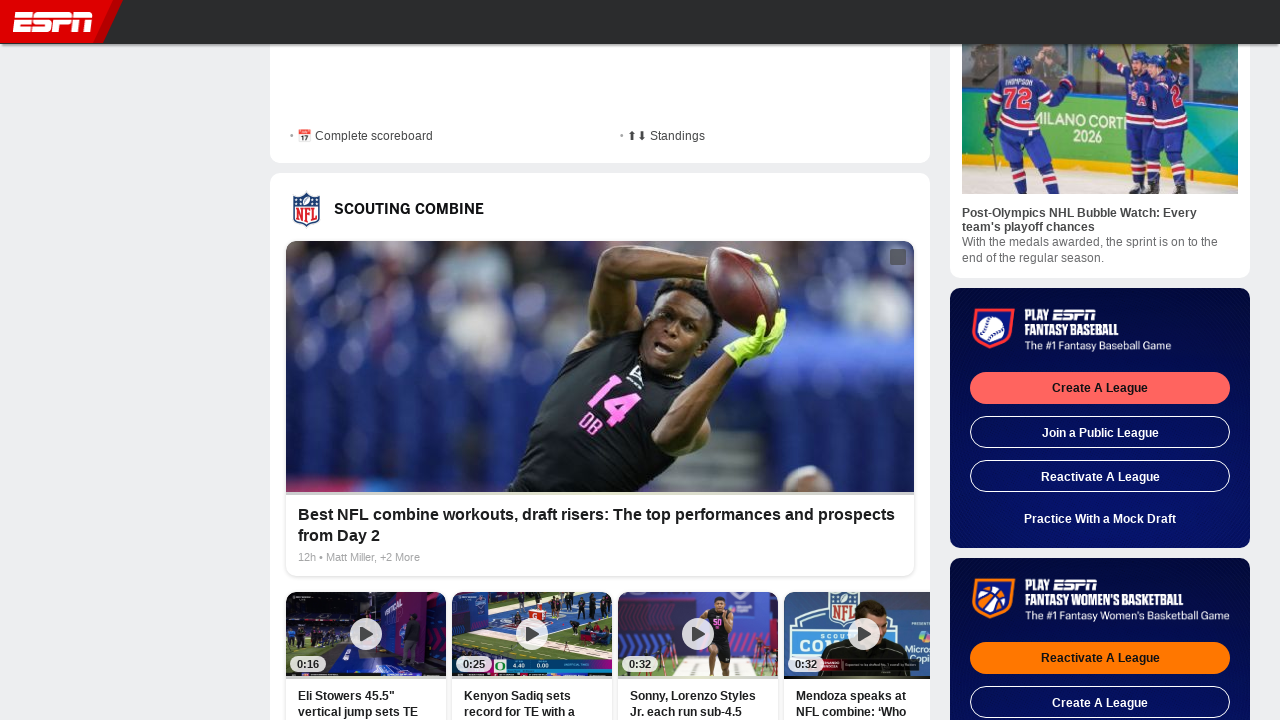

Waited 500ms for content to load after scrolling
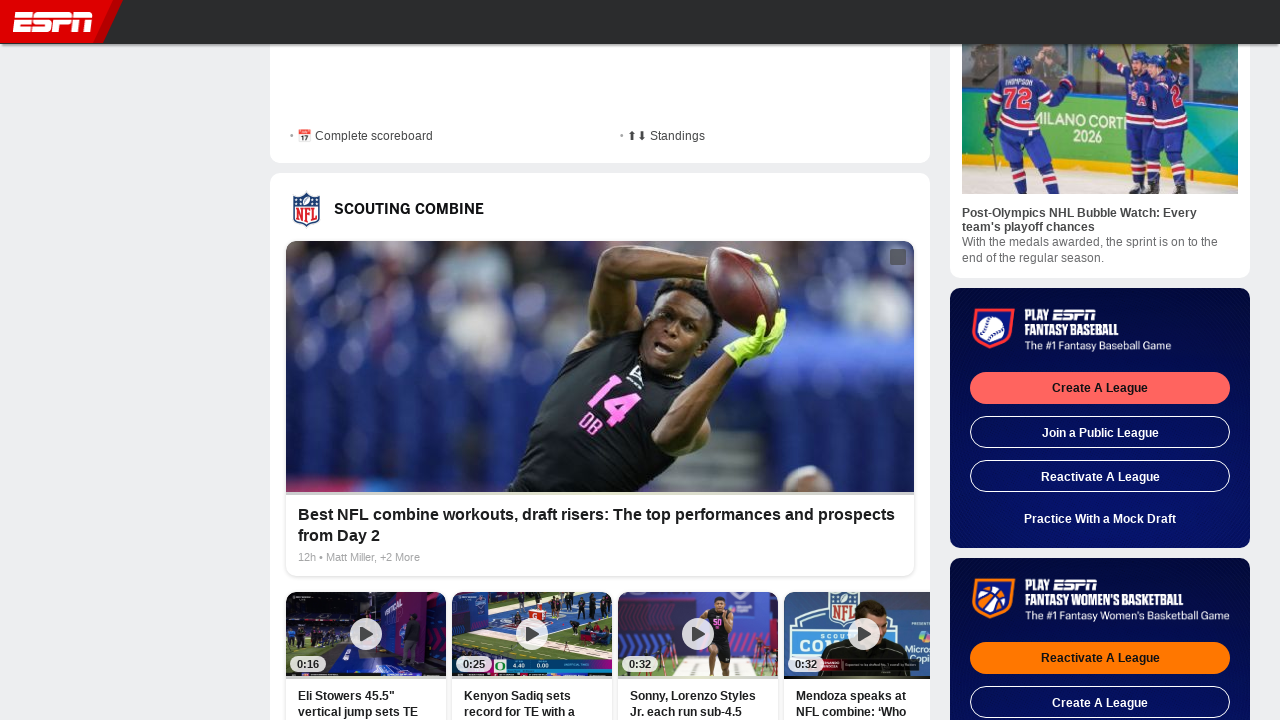

Scrolled down by viewport height (iteration 5/20)
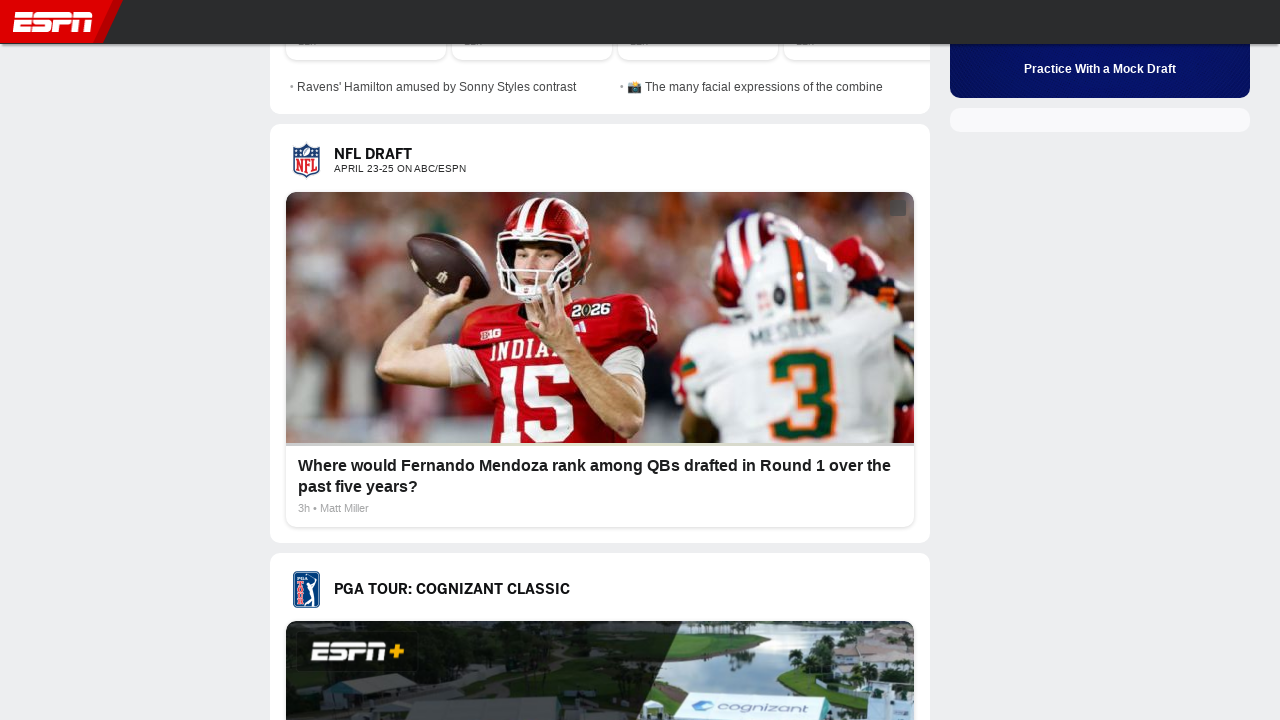

Waited 500ms for content to load after scrolling
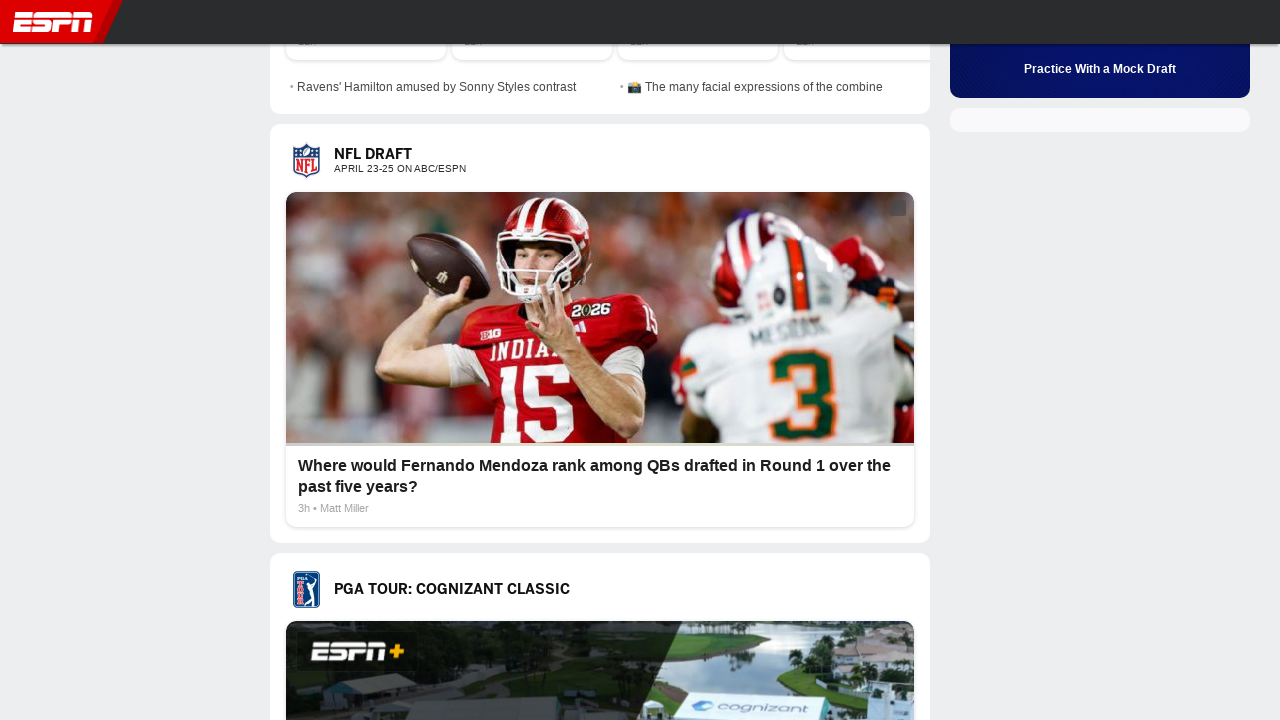

Scrolled down by viewport height (iteration 6/20)
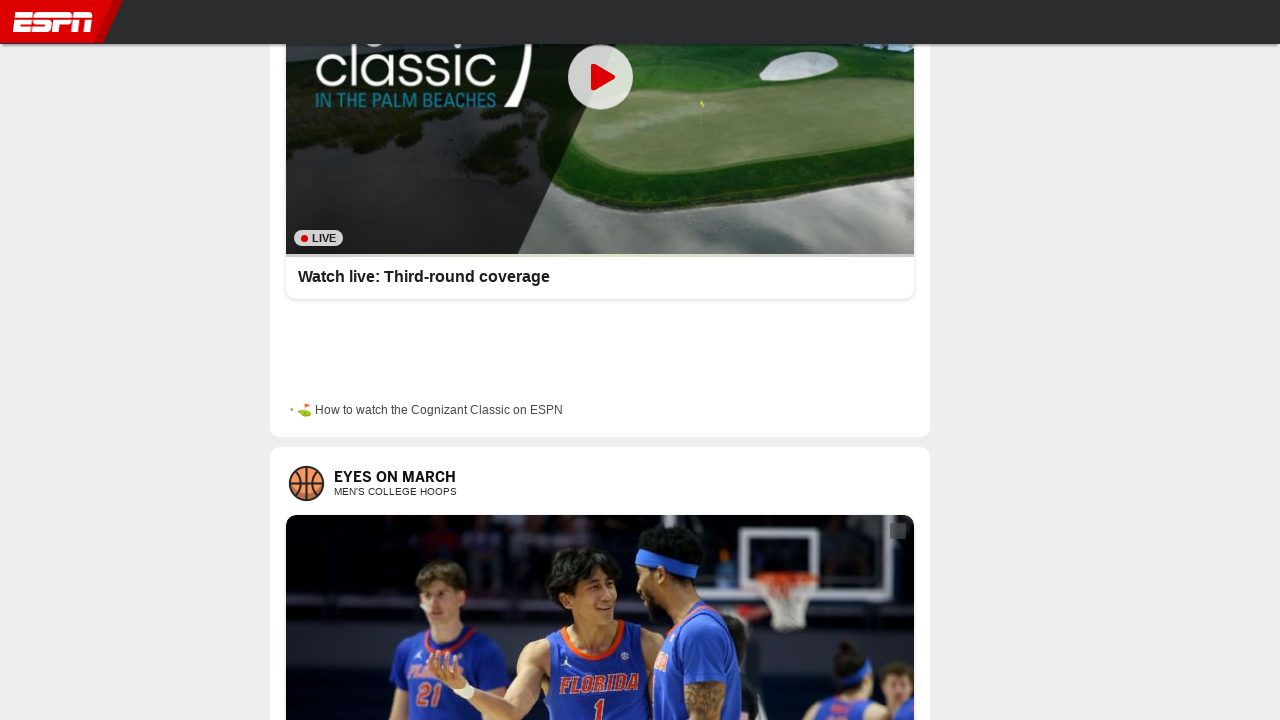

Waited 500ms for content to load after scrolling
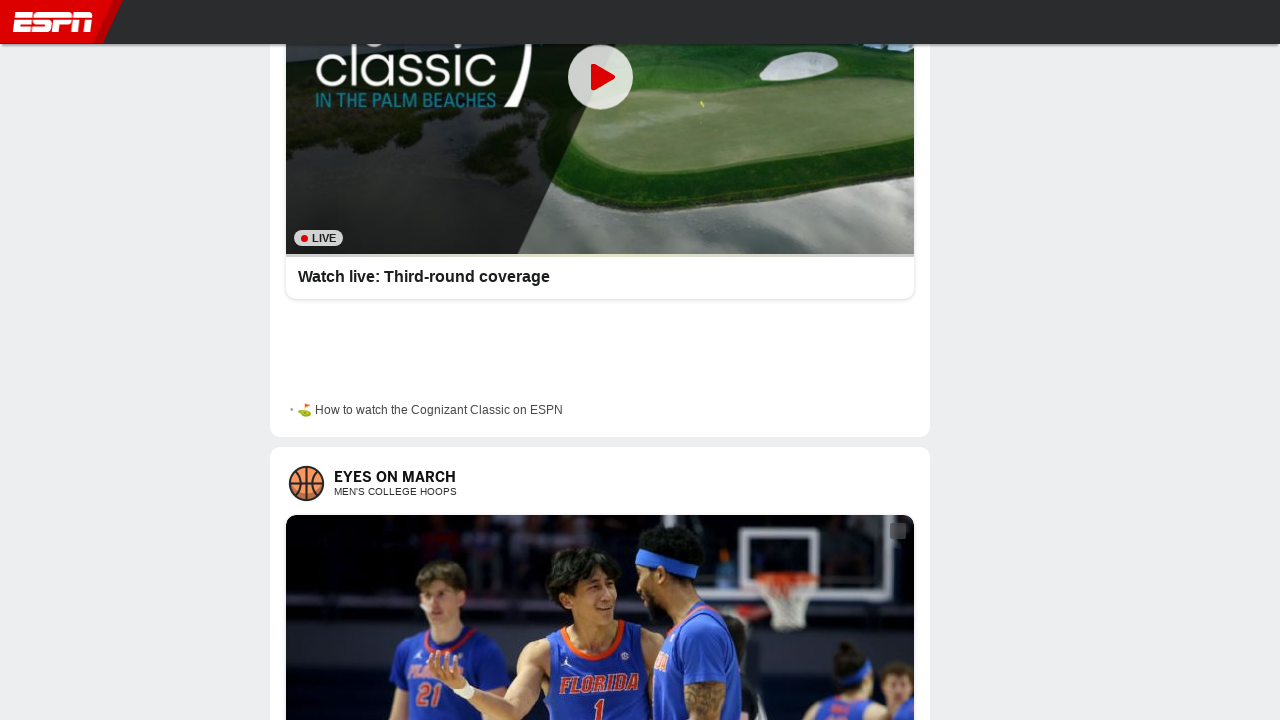

Scrolled down by viewport height (iteration 7/20)
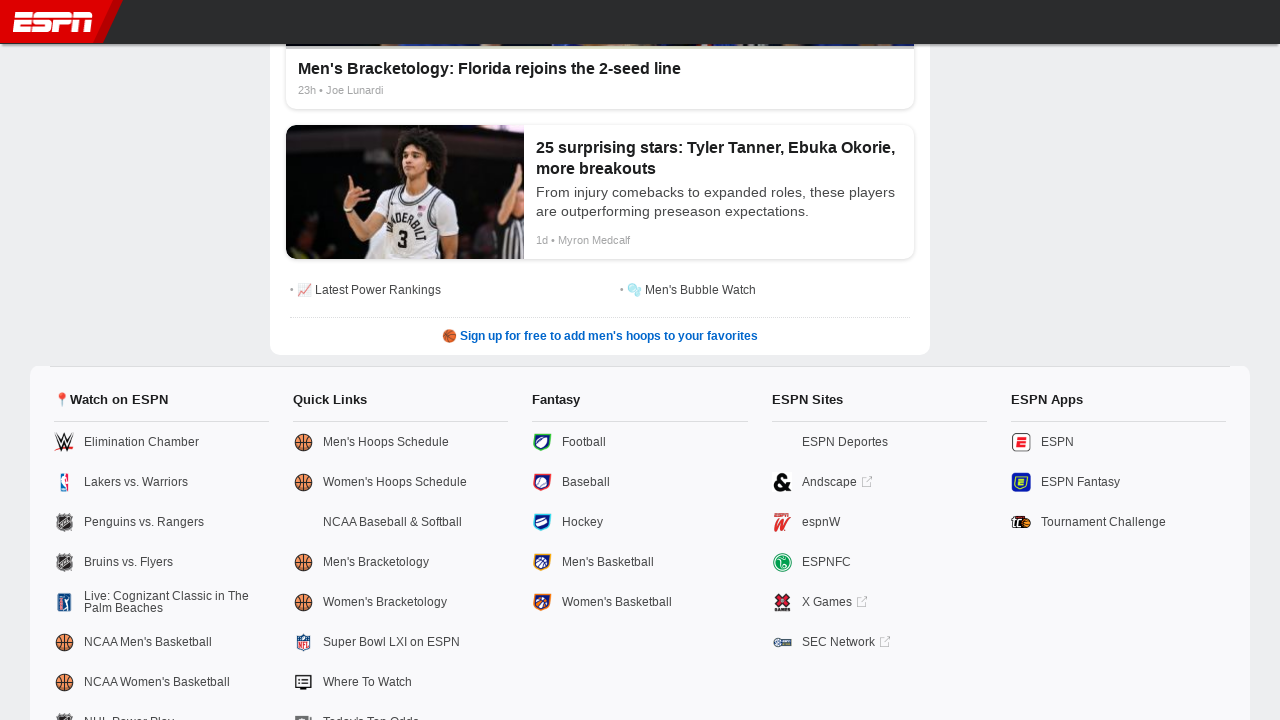

Waited 500ms for content to load after scrolling
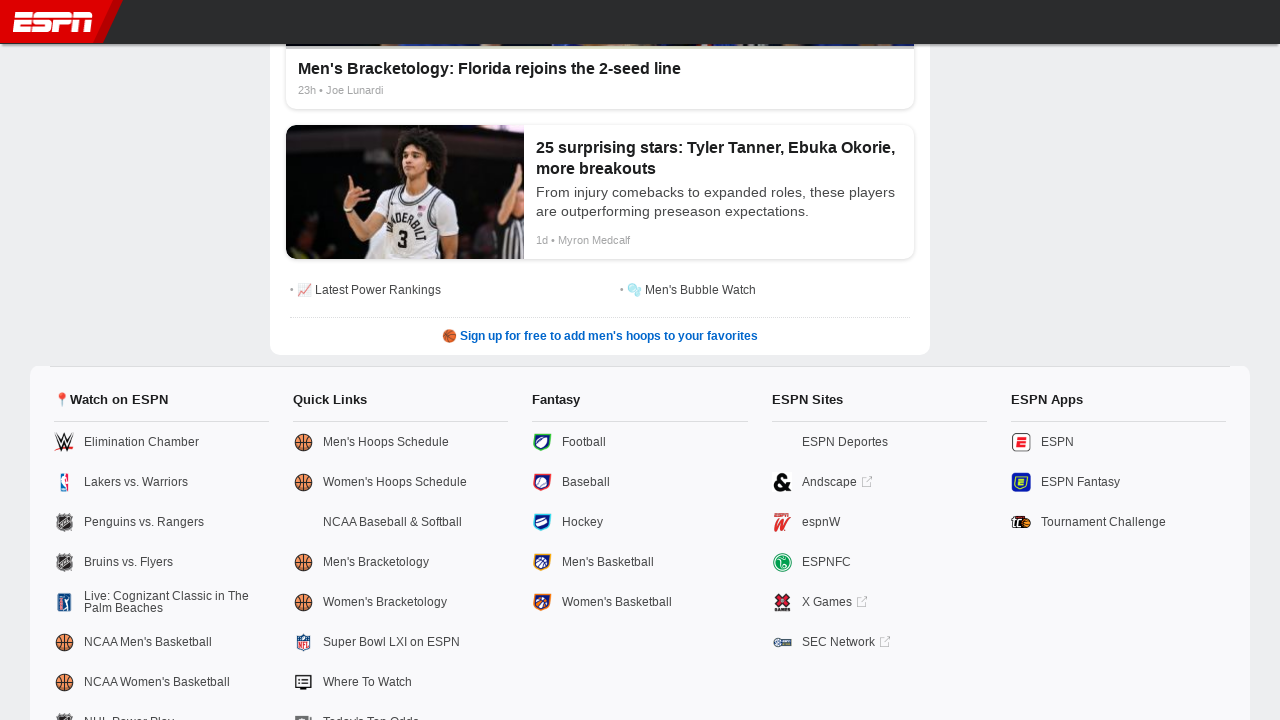

Scrolled down by viewport height (iteration 8/20)
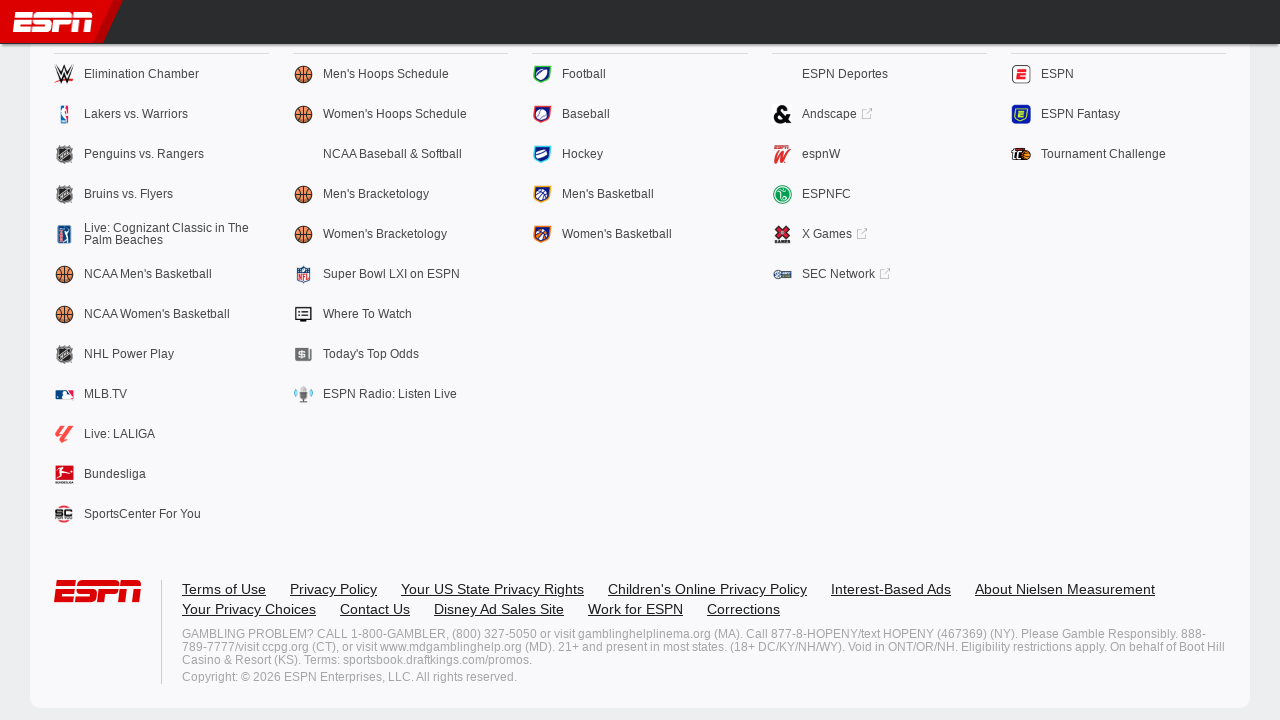

Waited 500ms for content to load after scrolling
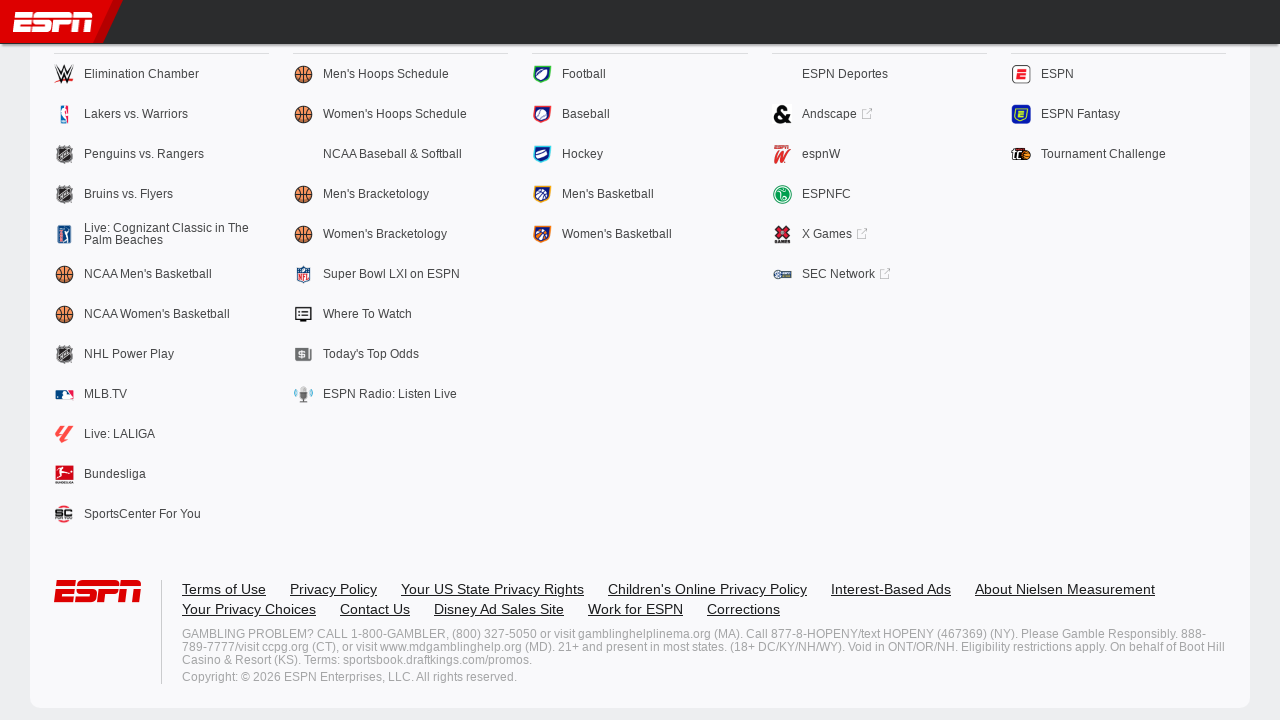

Scrolled down by viewport height (iteration 9/20)
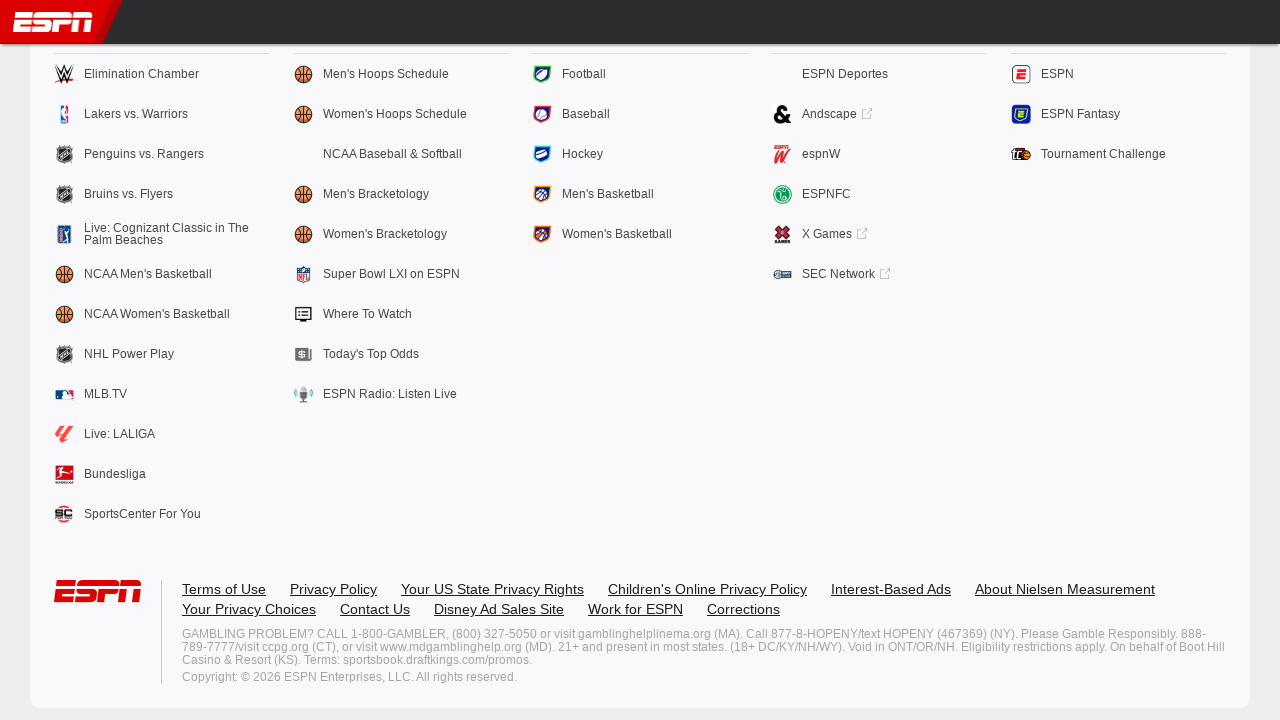

Waited 500ms for content to load after scrolling
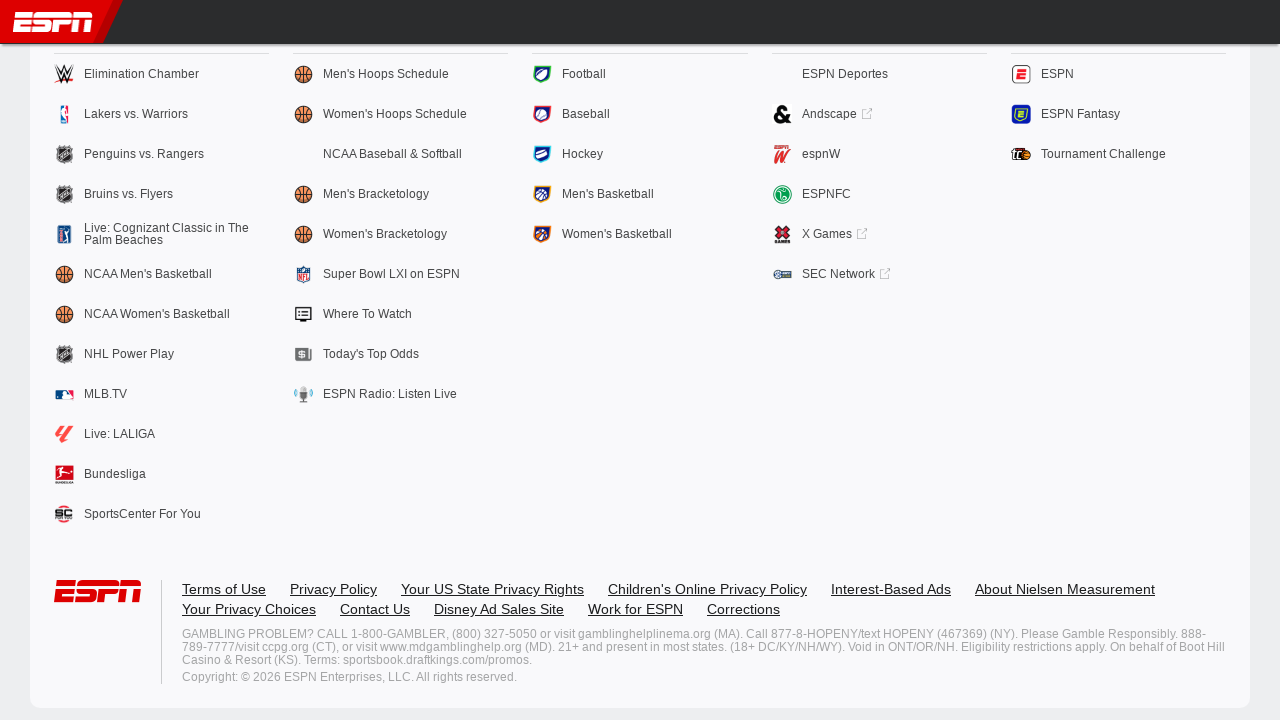

Scrolled down by viewport height (iteration 10/20)
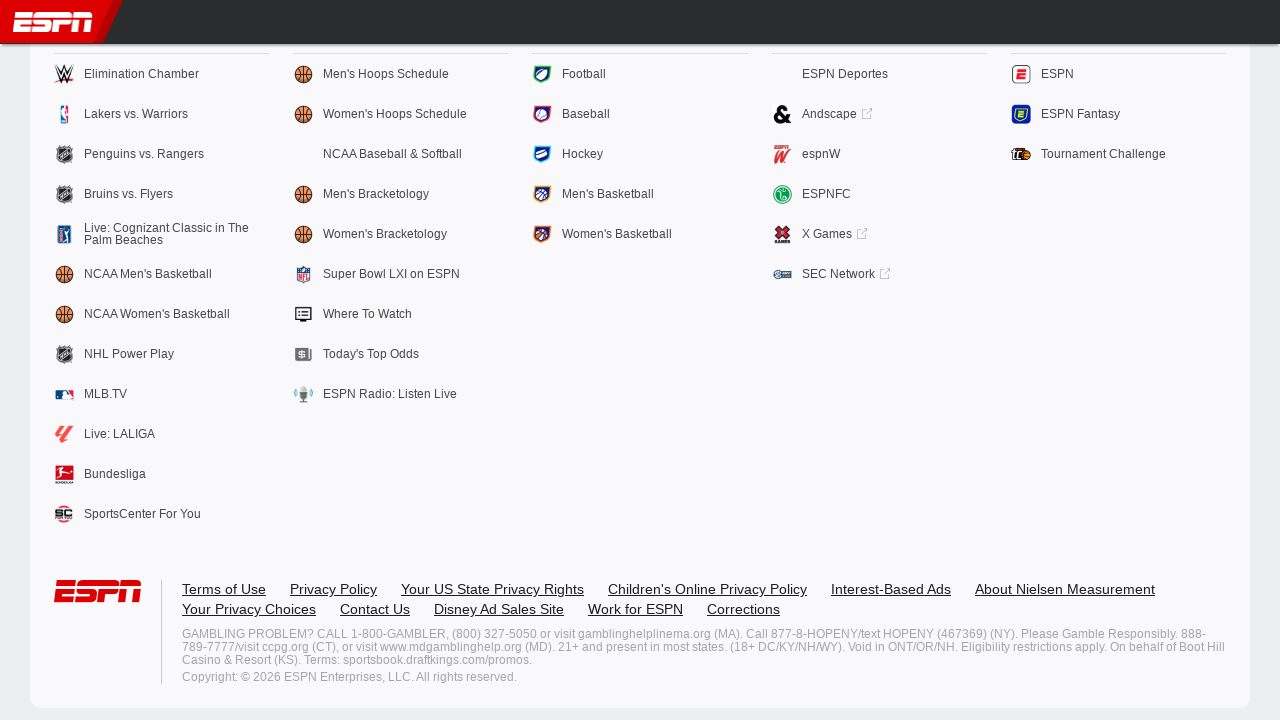

Waited 500ms for content to load after scrolling
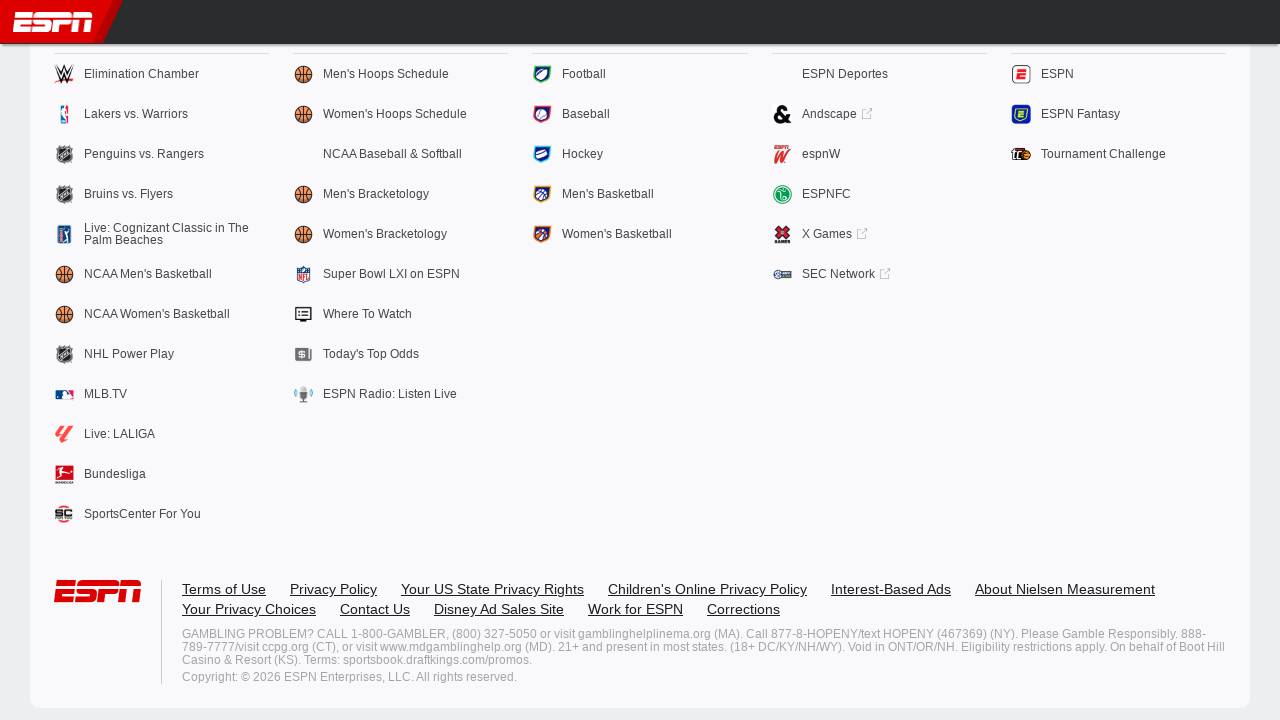

Scrolled down by viewport height (iteration 11/20)
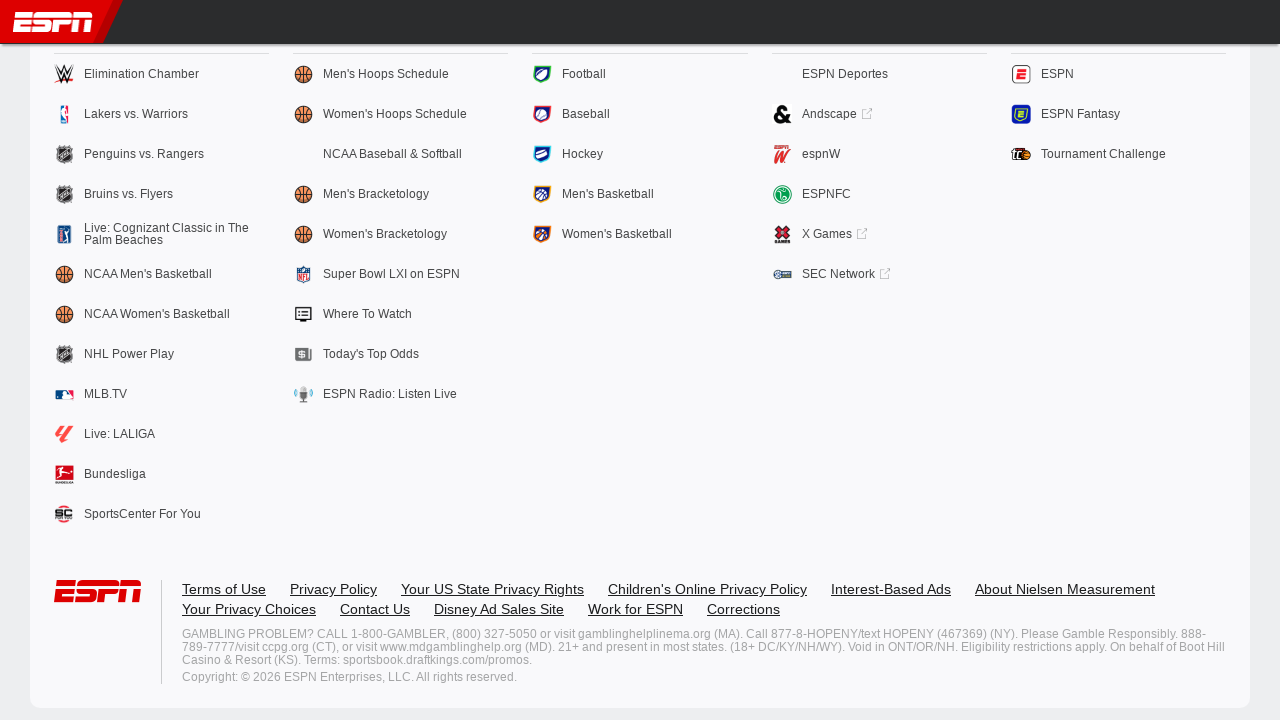

Waited 500ms for content to load after scrolling
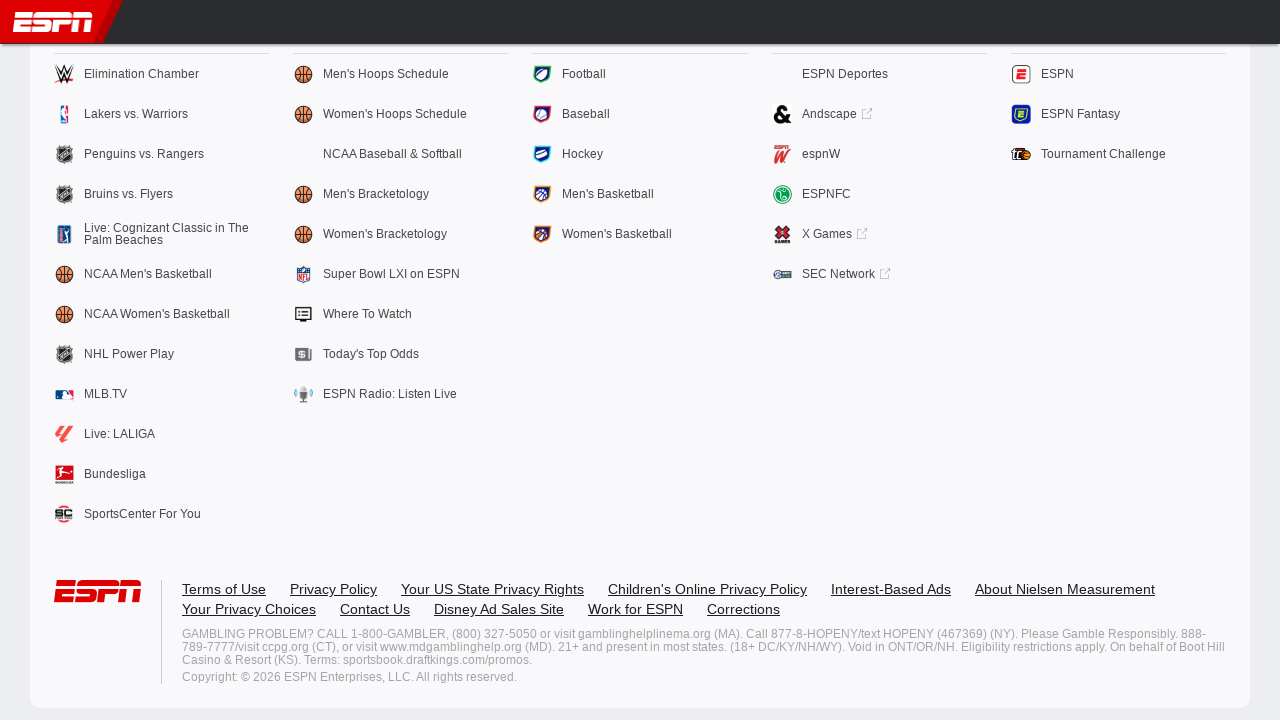

Scrolled down by viewport height (iteration 12/20)
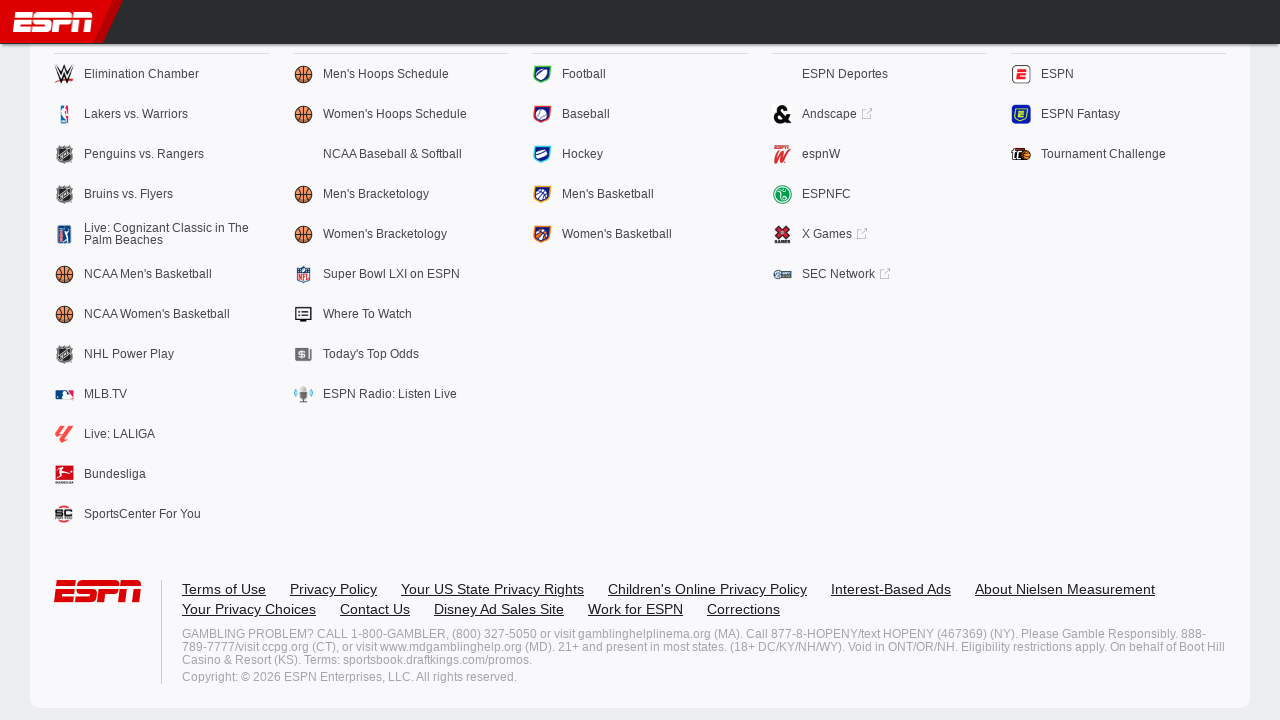

Waited 500ms for content to load after scrolling
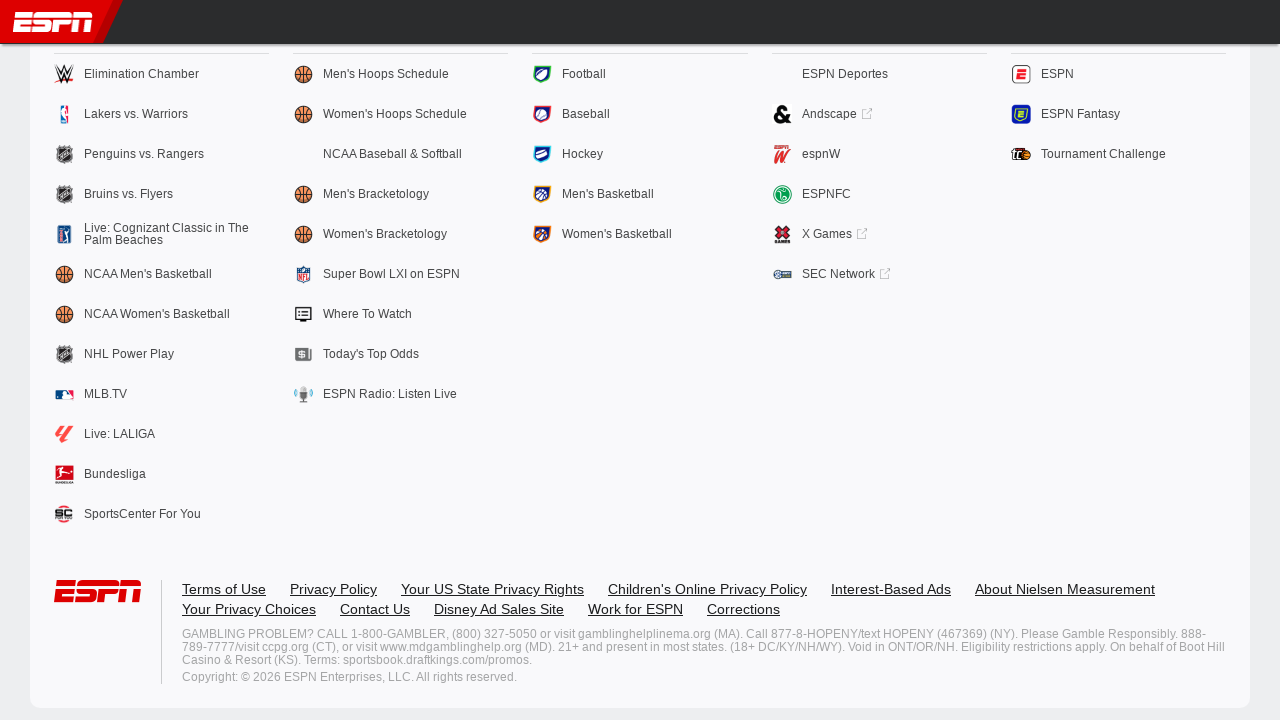

Scrolled down by viewport height (iteration 13/20)
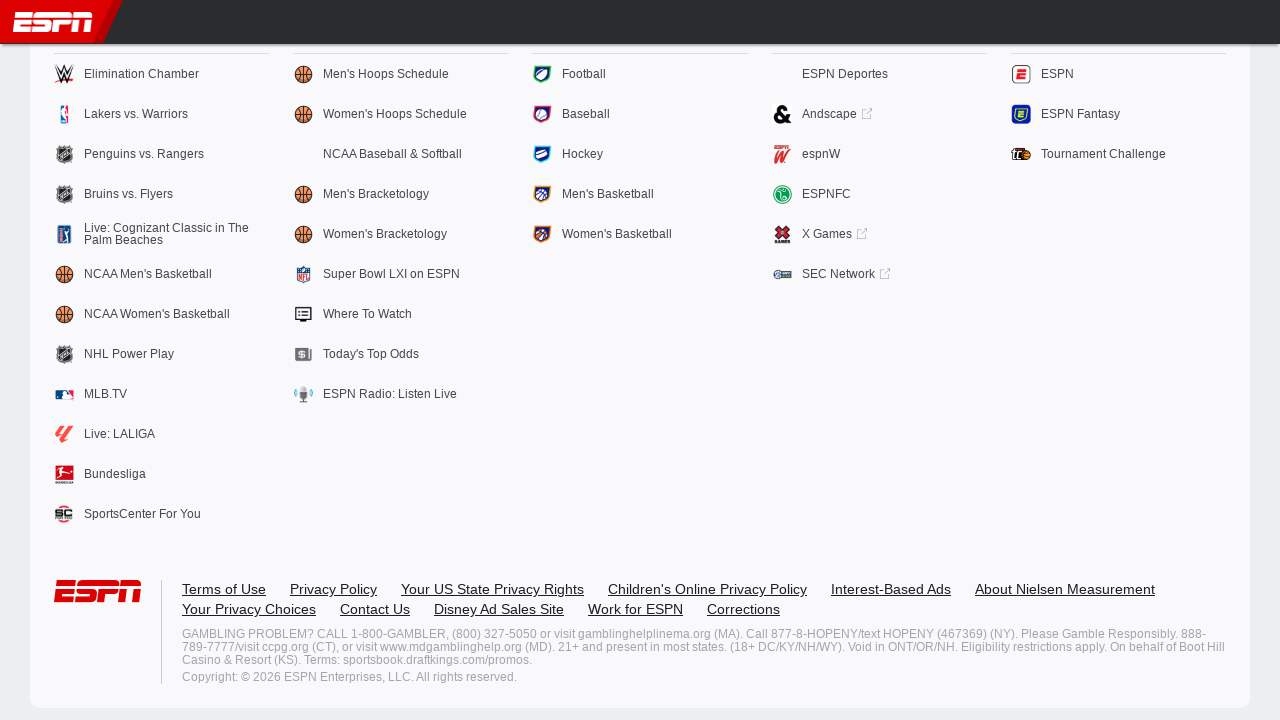

Waited 500ms for content to load after scrolling
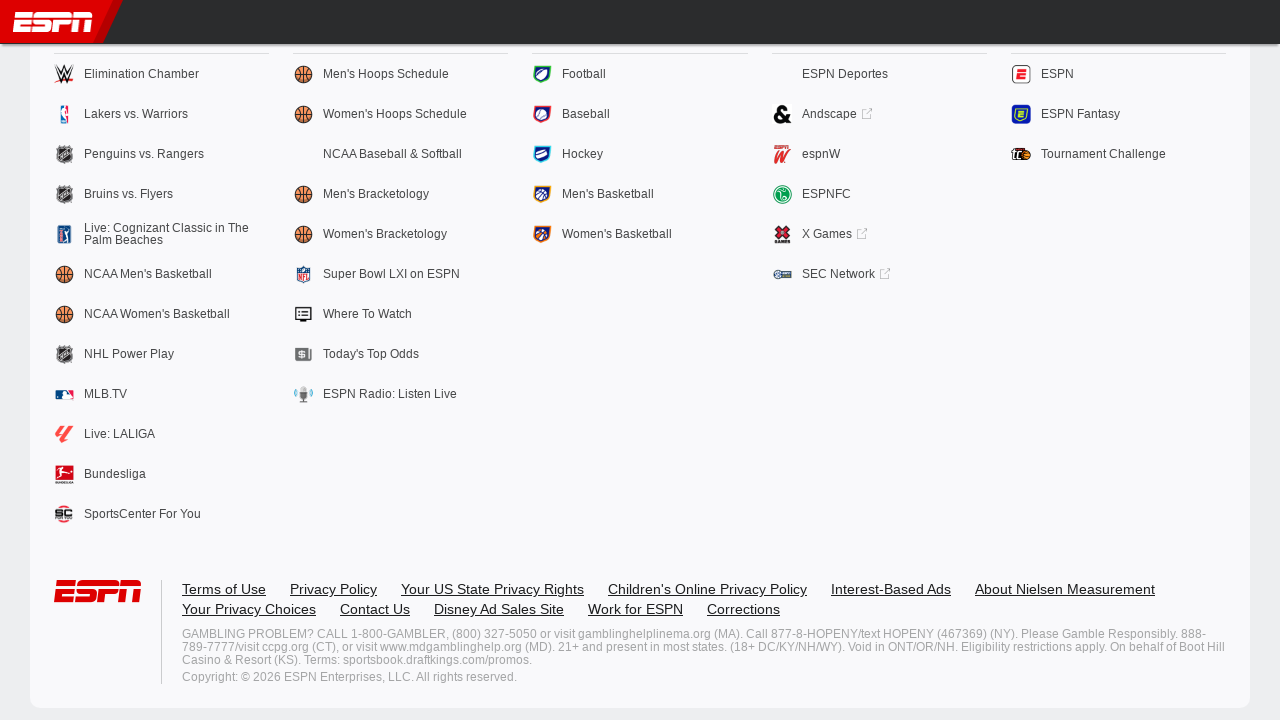

Scrolled down by viewport height (iteration 14/20)
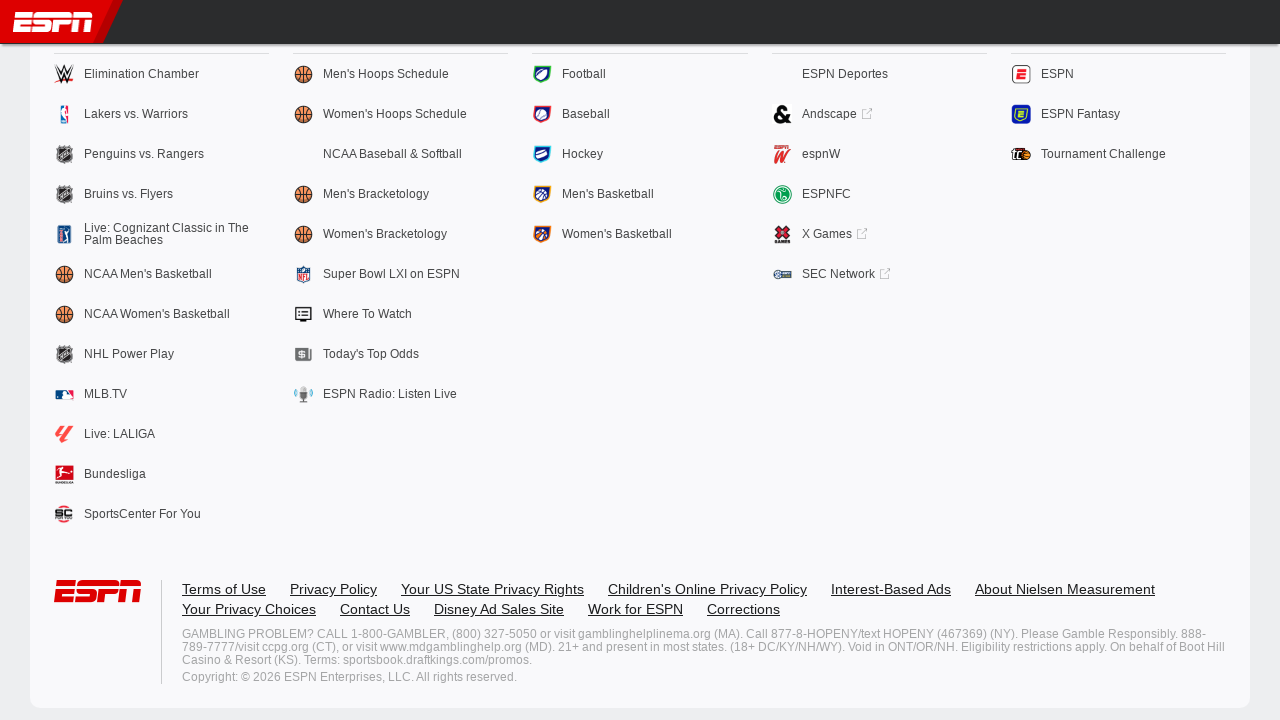

Waited 500ms for content to load after scrolling
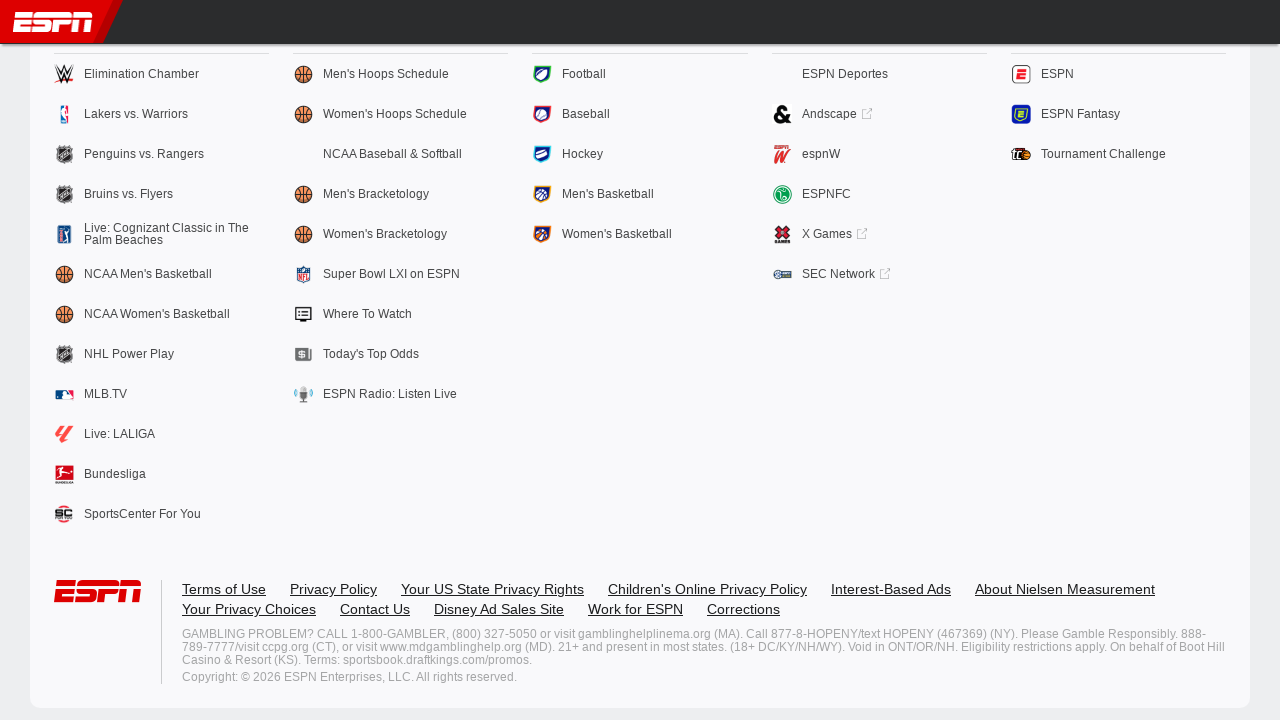

Scrolled down by viewport height (iteration 15/20)
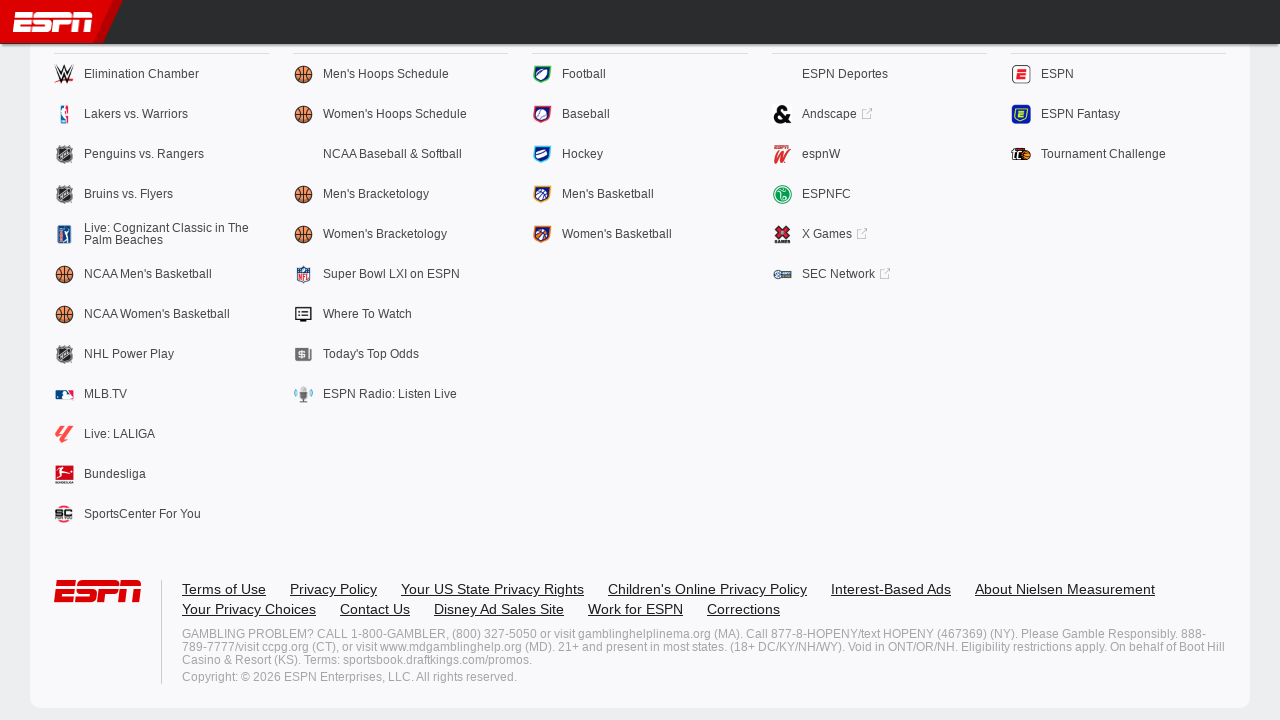

Waited 500ms for content to load after scrolling
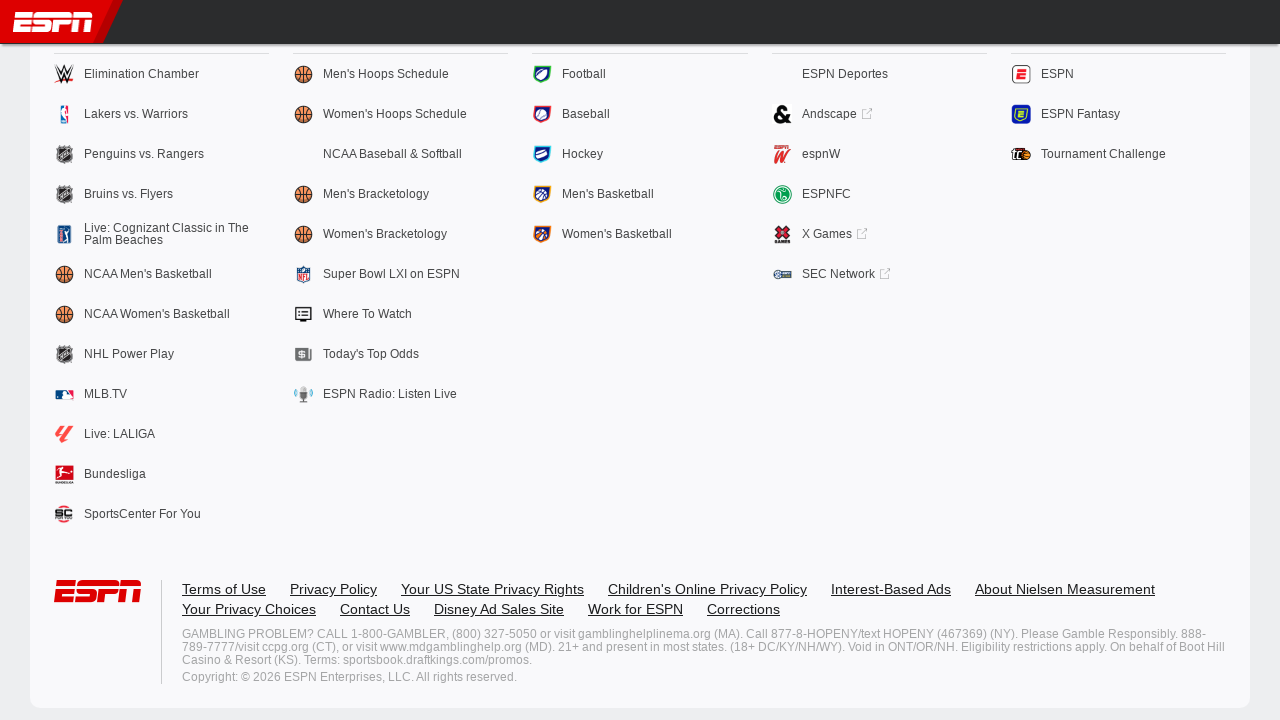

Scrolled down by viewport height (iteration 16/20)
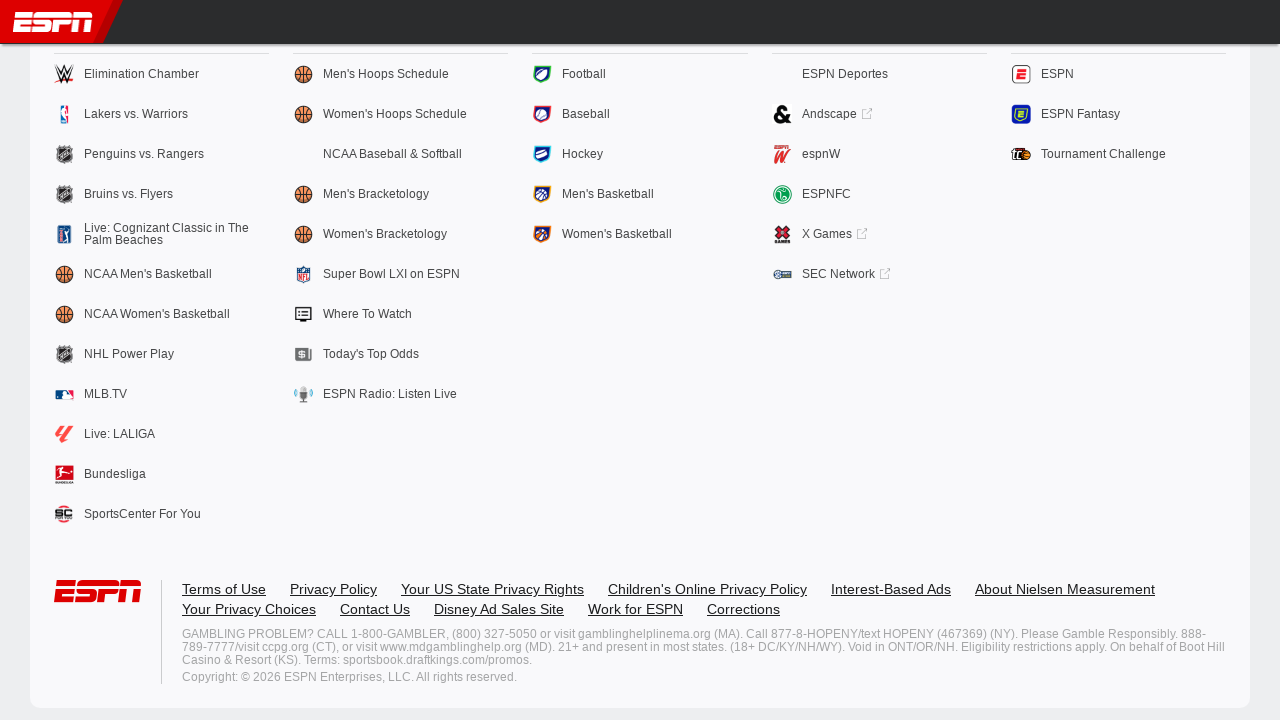

Waited 500ms for content to load after scrolling
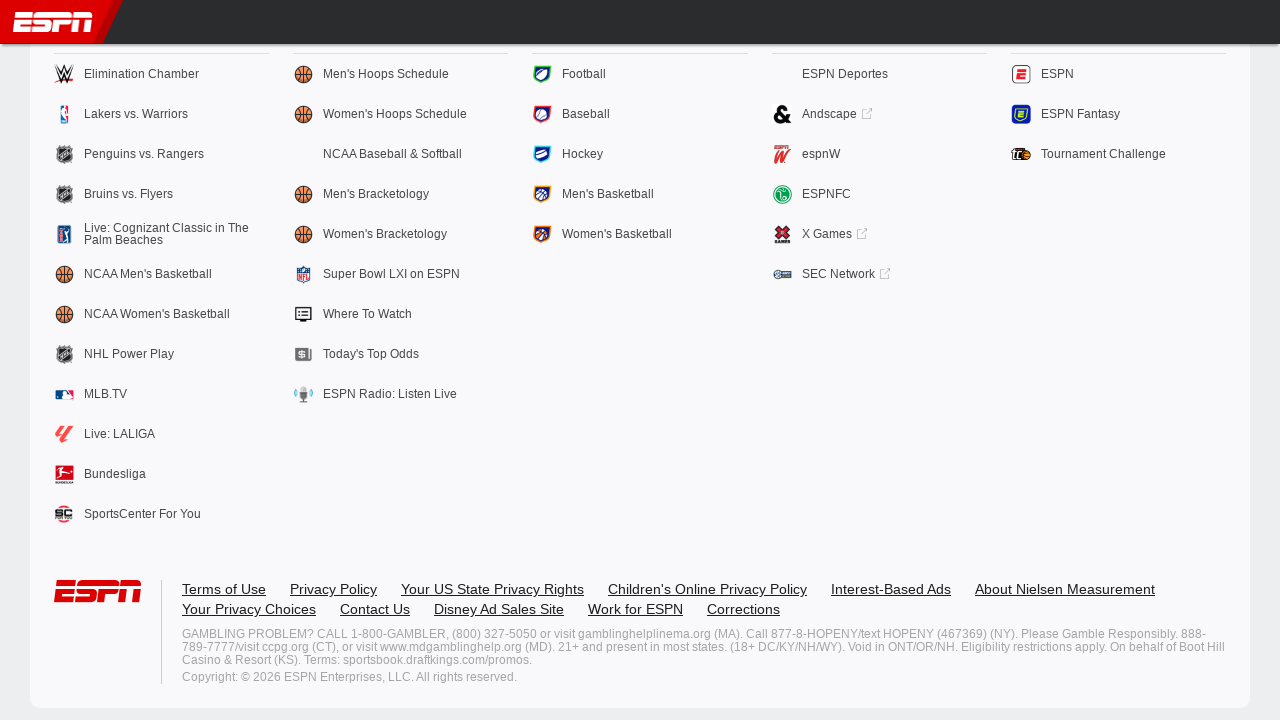

Scrolled down by viewport height (iteration 17/20)
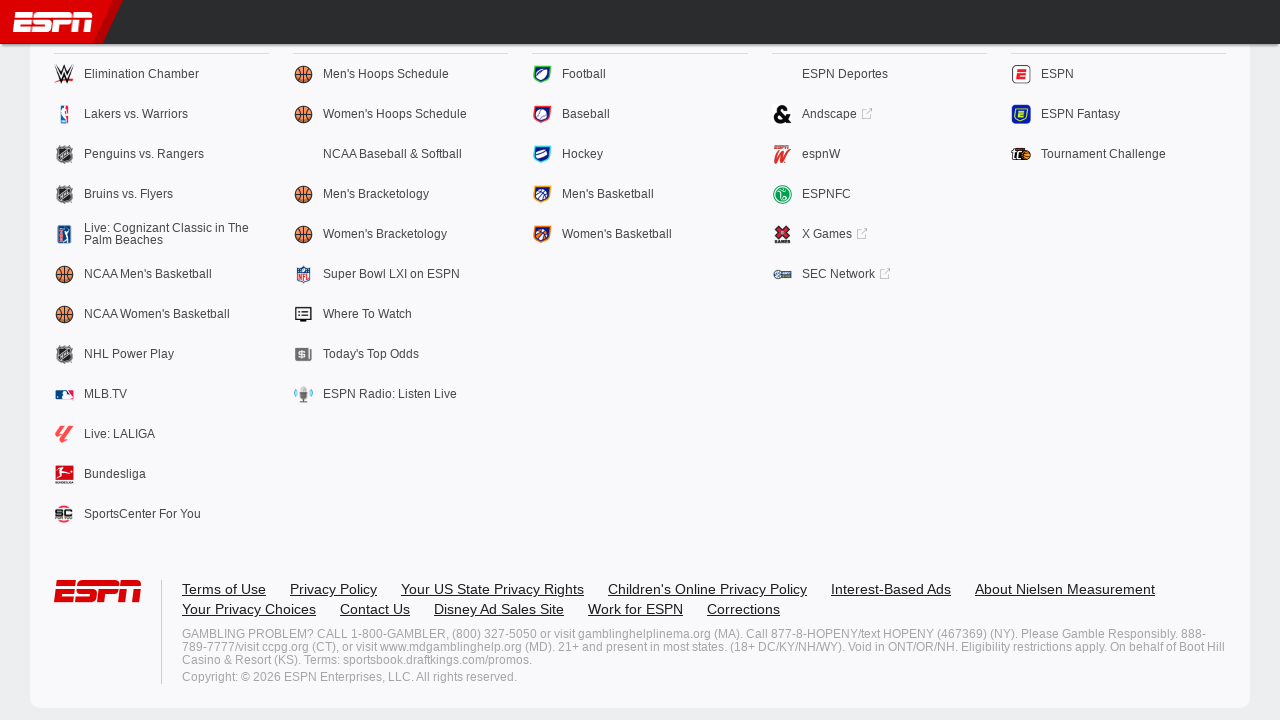

Waited 500ms for content to load after scrolling
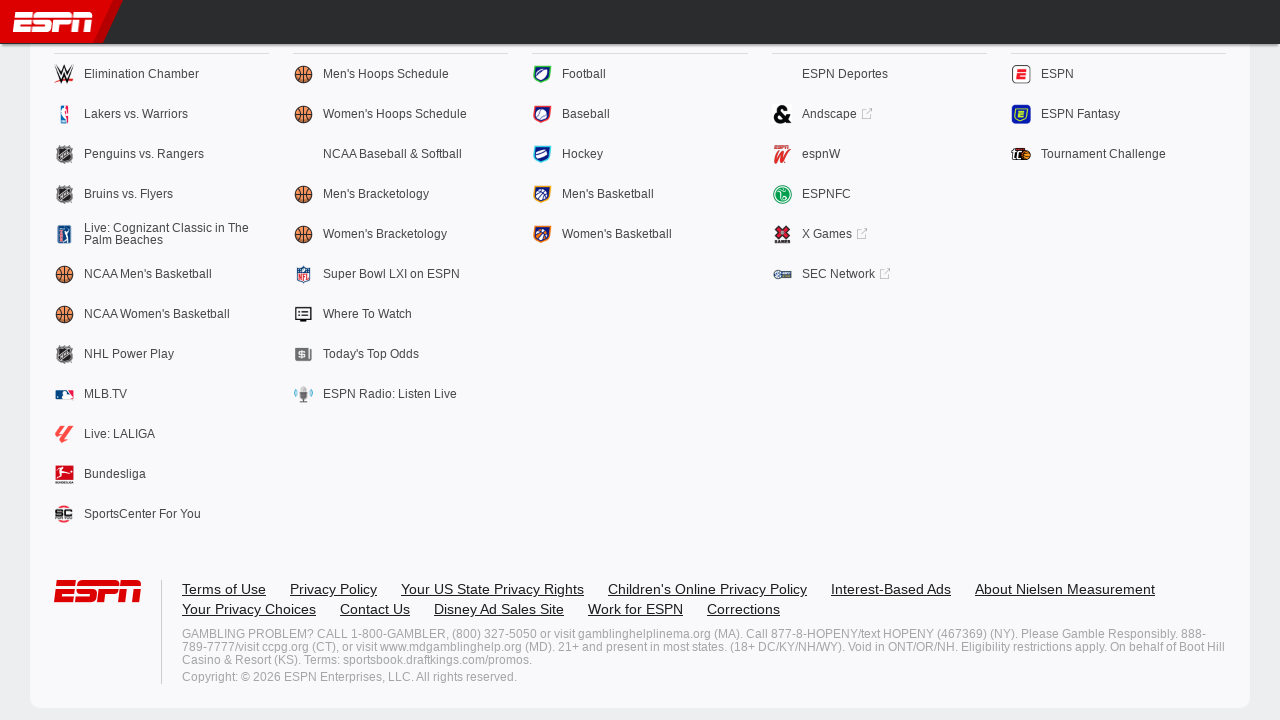

Scrolled down by viewport height (iteration 18/20)
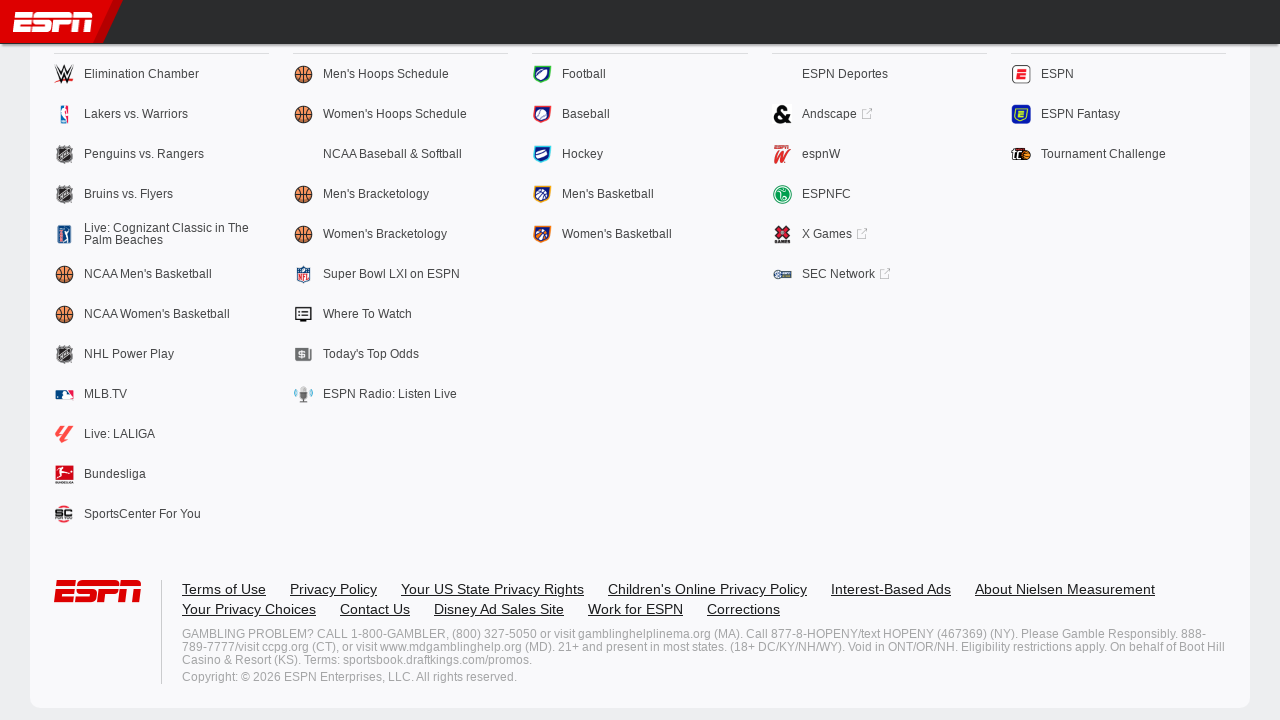

Waited 500ms for content to load after scrolling
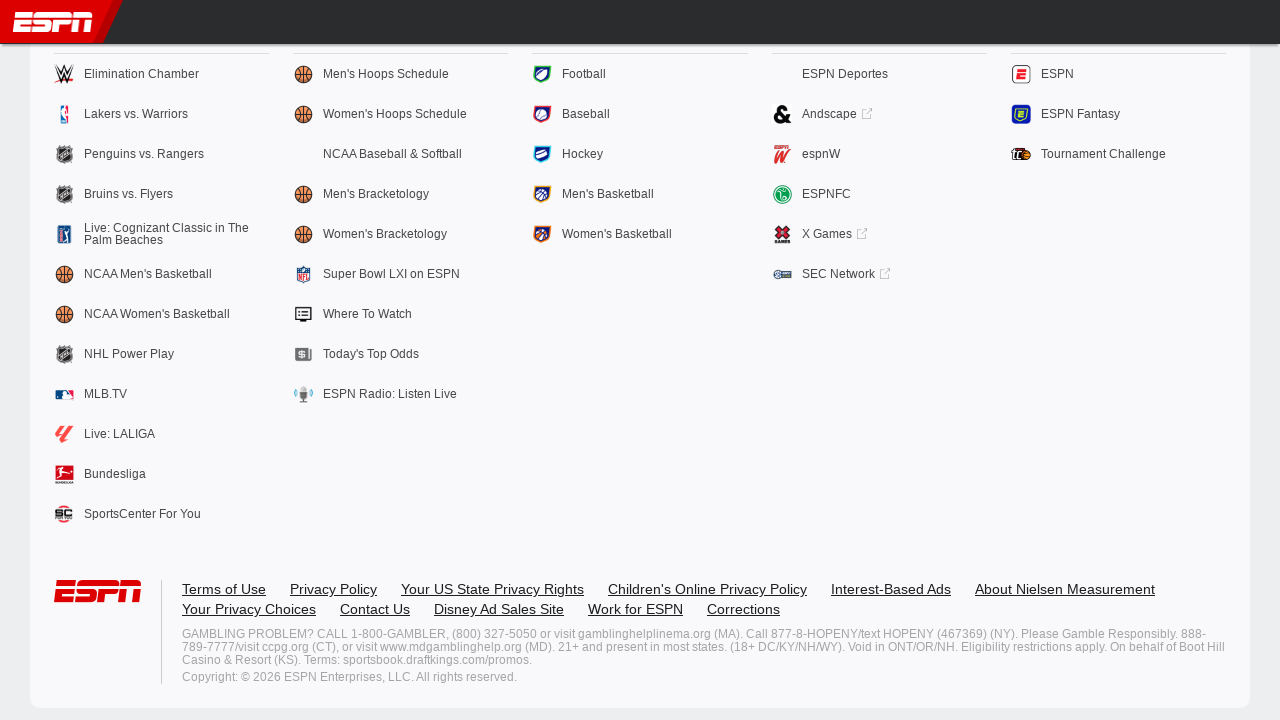

Scrolled down by viewport height (iteration 19/20)
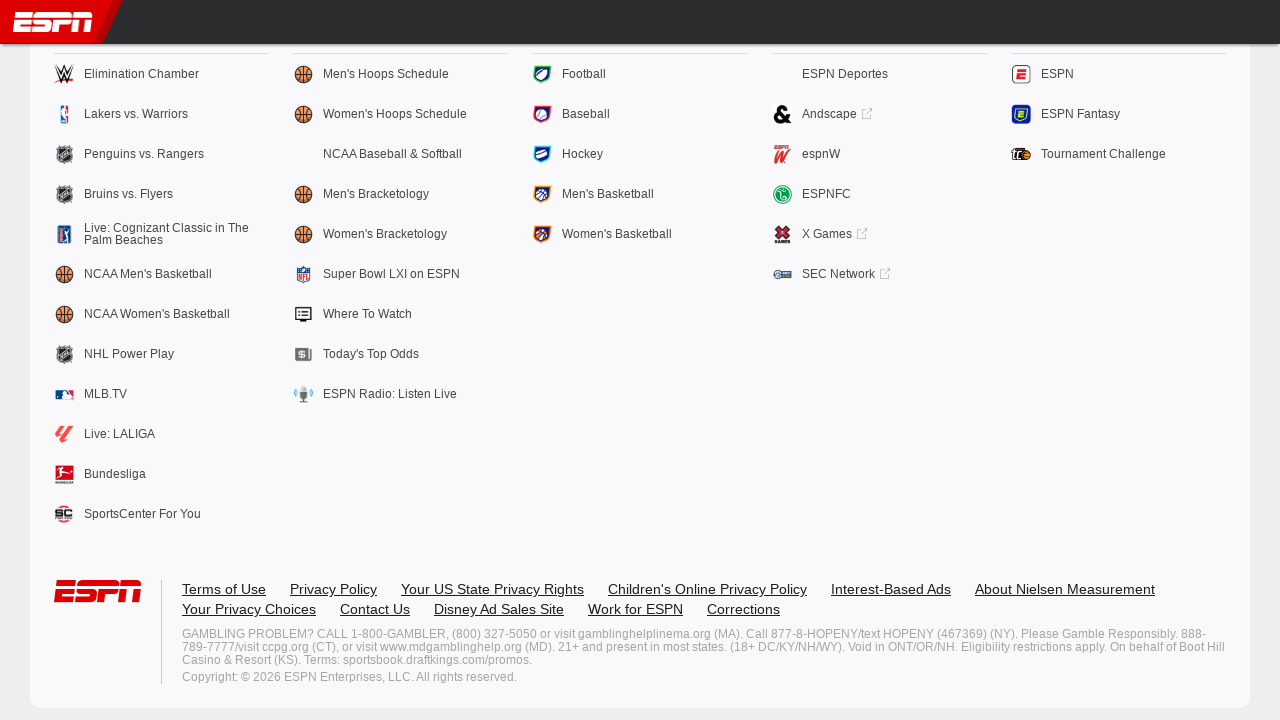

Waited 500ms for content to load after scrolling
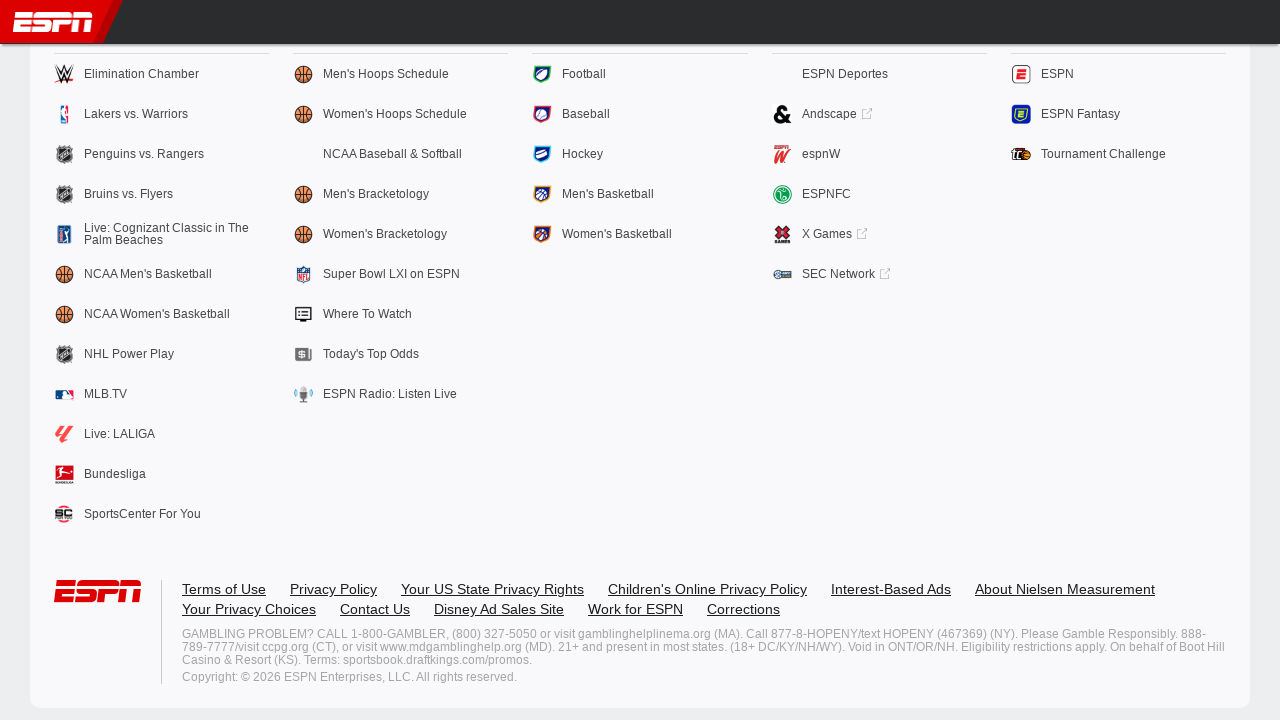

Scrolled down by viewport height (iteration 20/20)
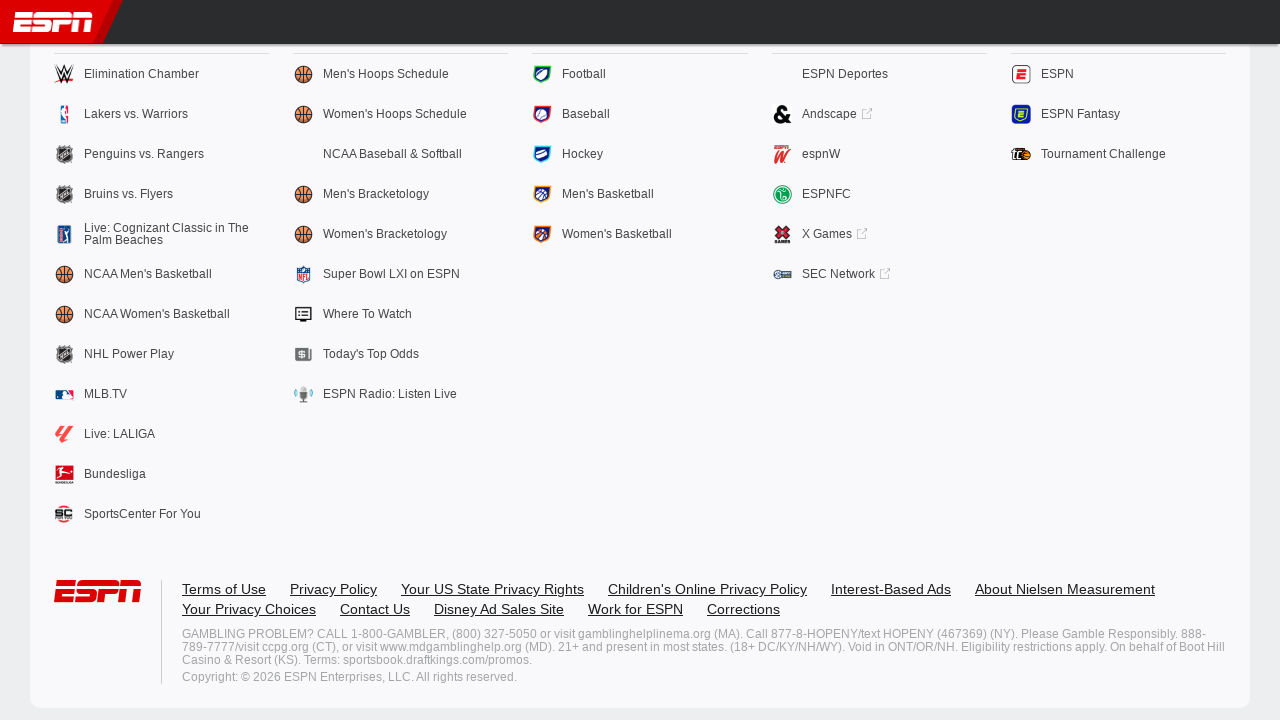

Waited 500ms for content to load after scrolling
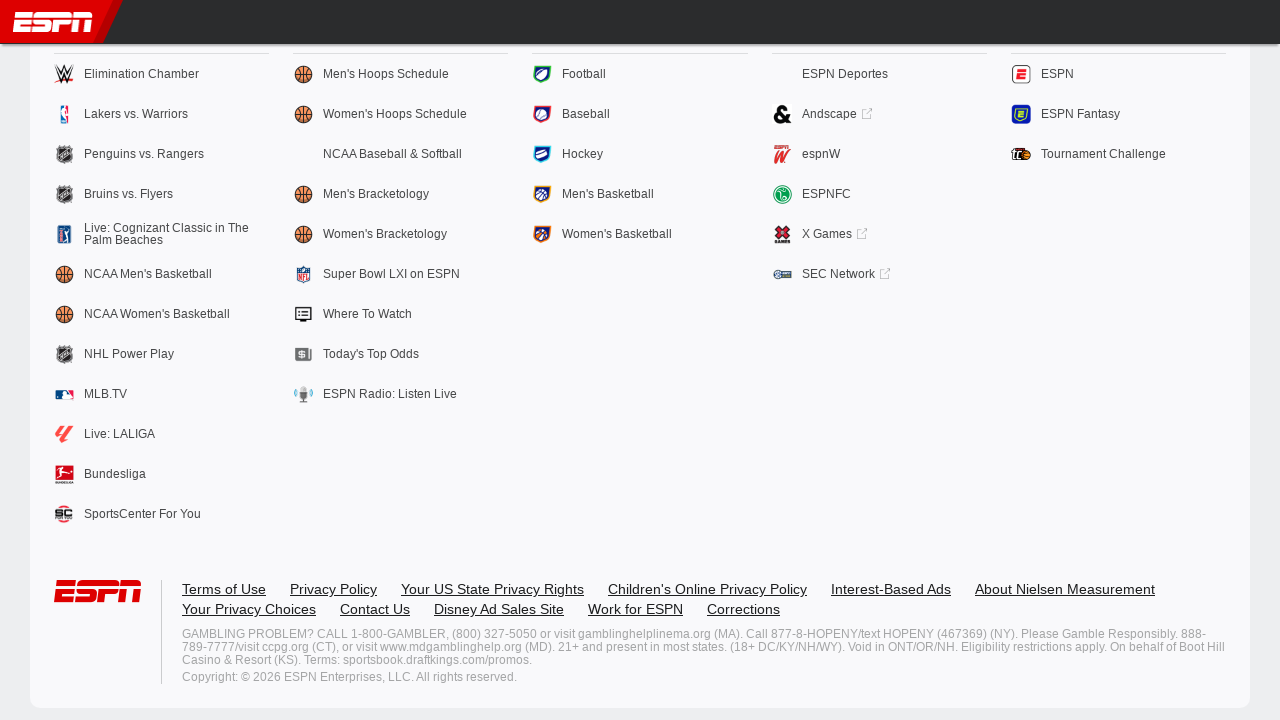

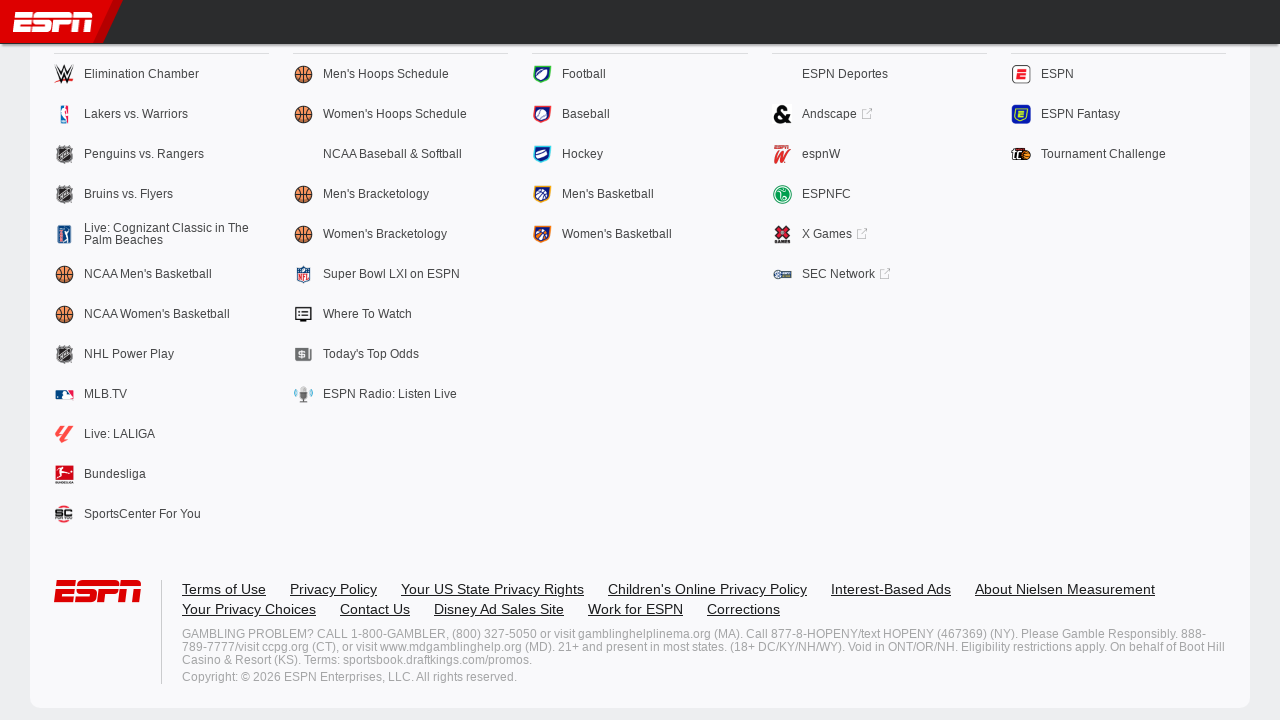